Automates playing the 2048 game by repeatedly pressing arrow keys (UP, RIGHT, DOWN, LEFT) in sequence until the game is over, then clicks the retry button to play again.

Starting URL: https://gabrielecirulli.github.io/2048/

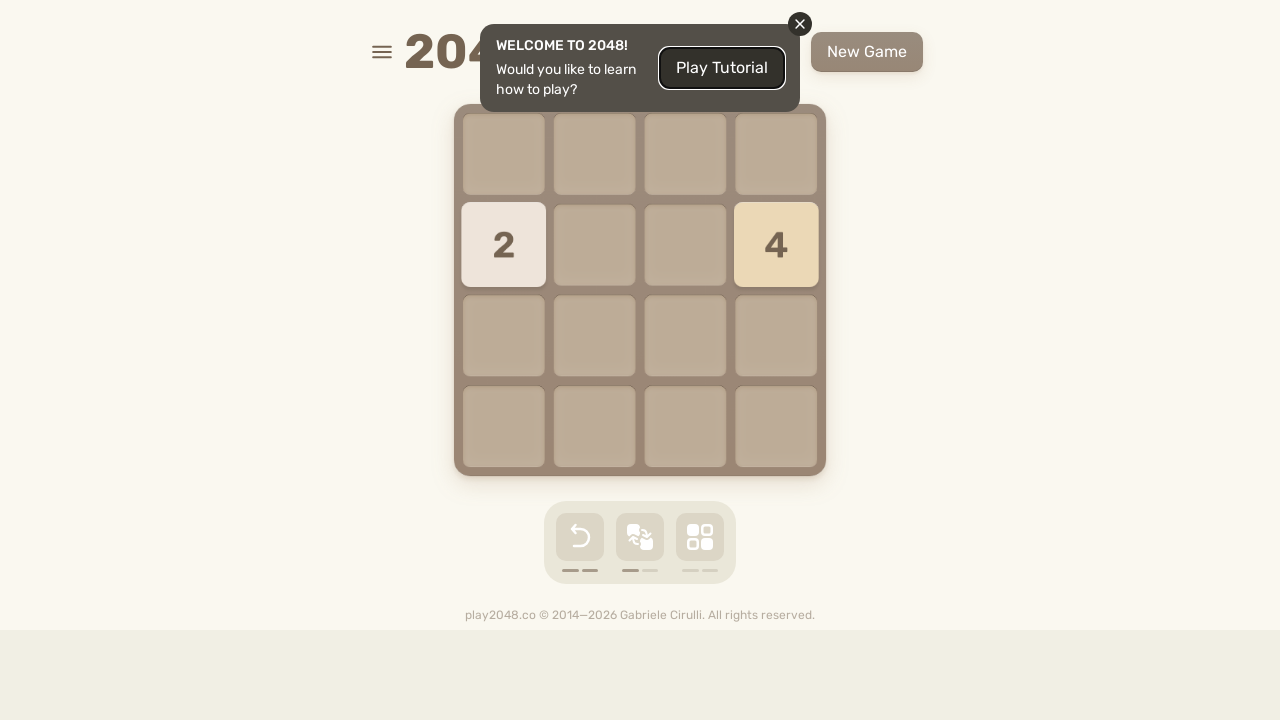

Waited for game body element to load
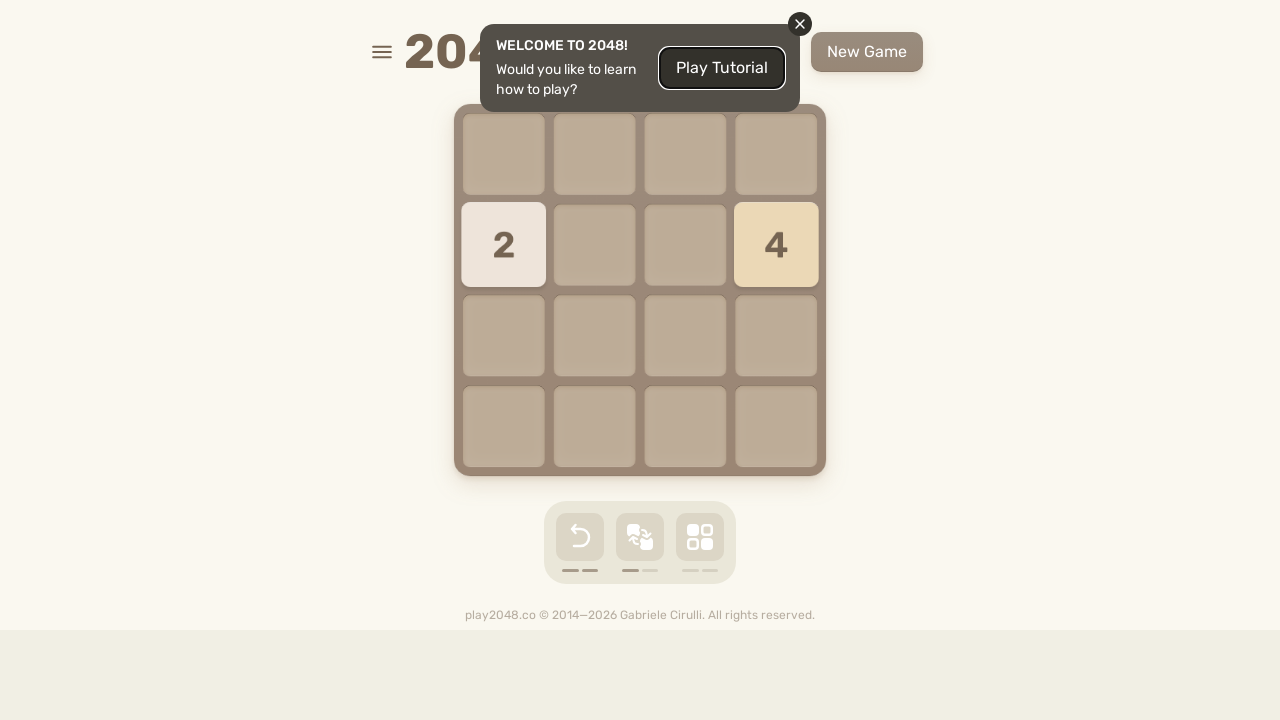

Located body element for keyboard input
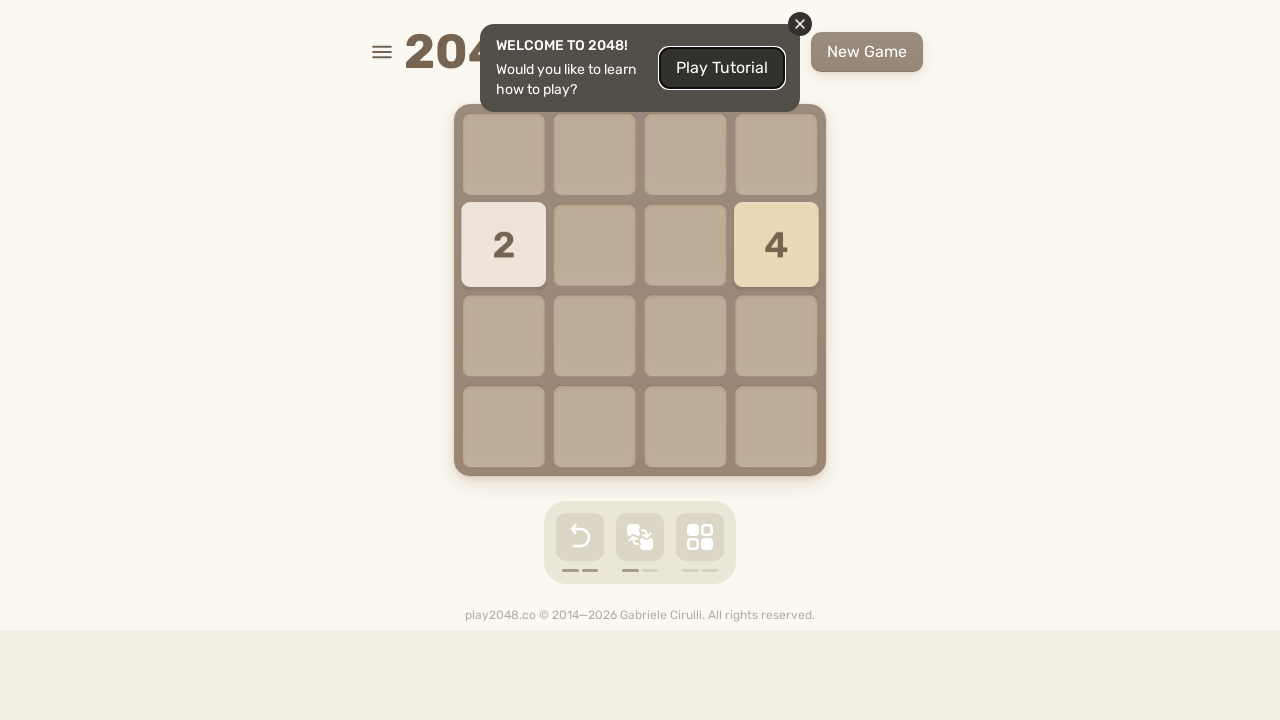

Located game message element
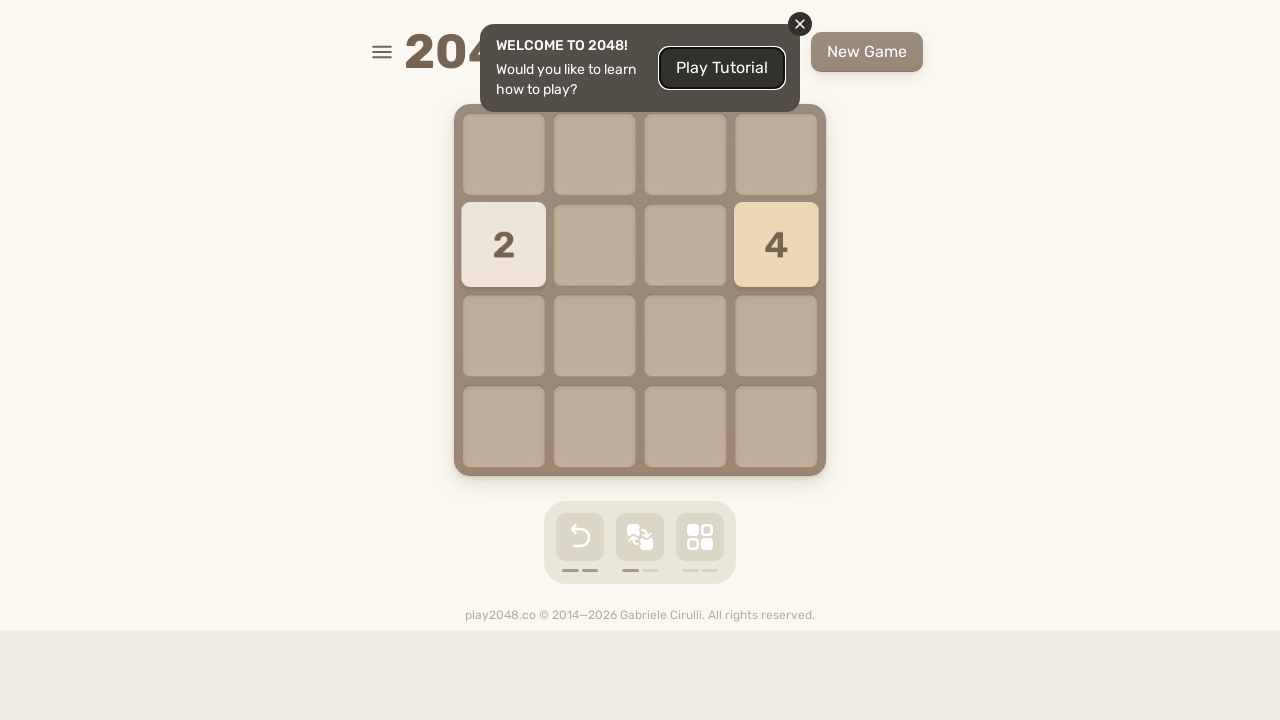

Pressed ArrowUp key on body
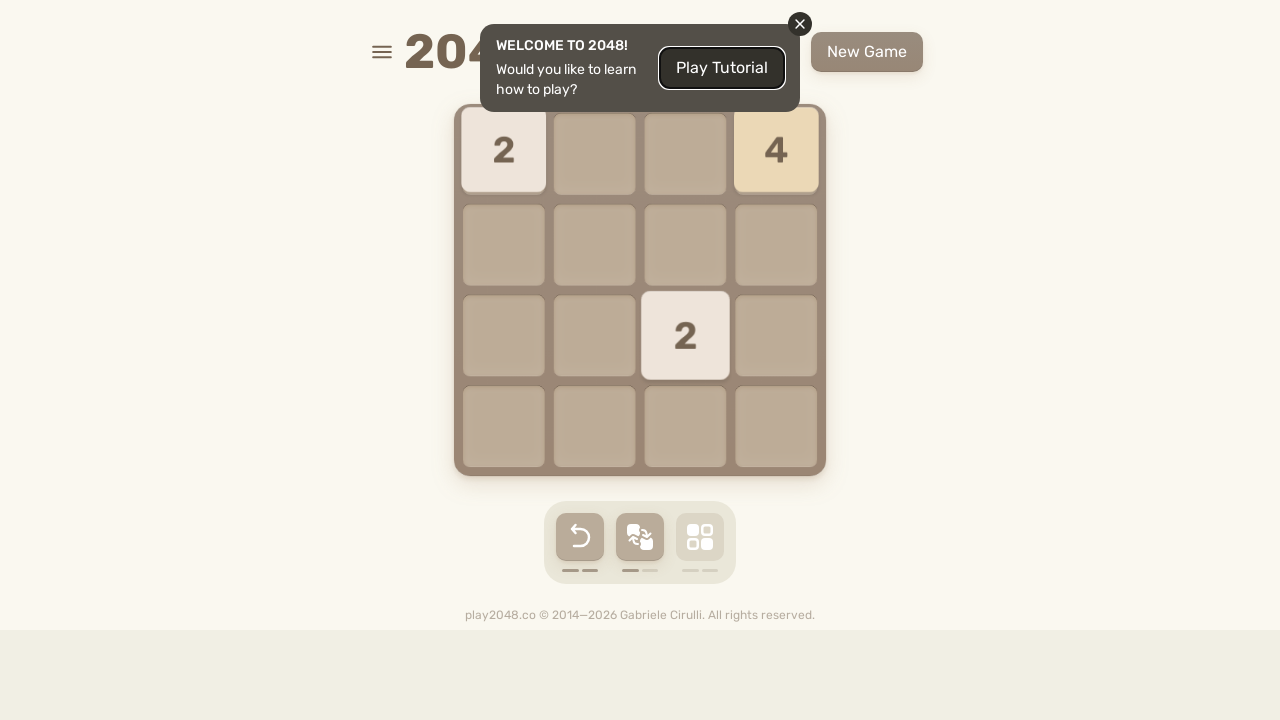

Waited 300ms for game response to ArrowUp
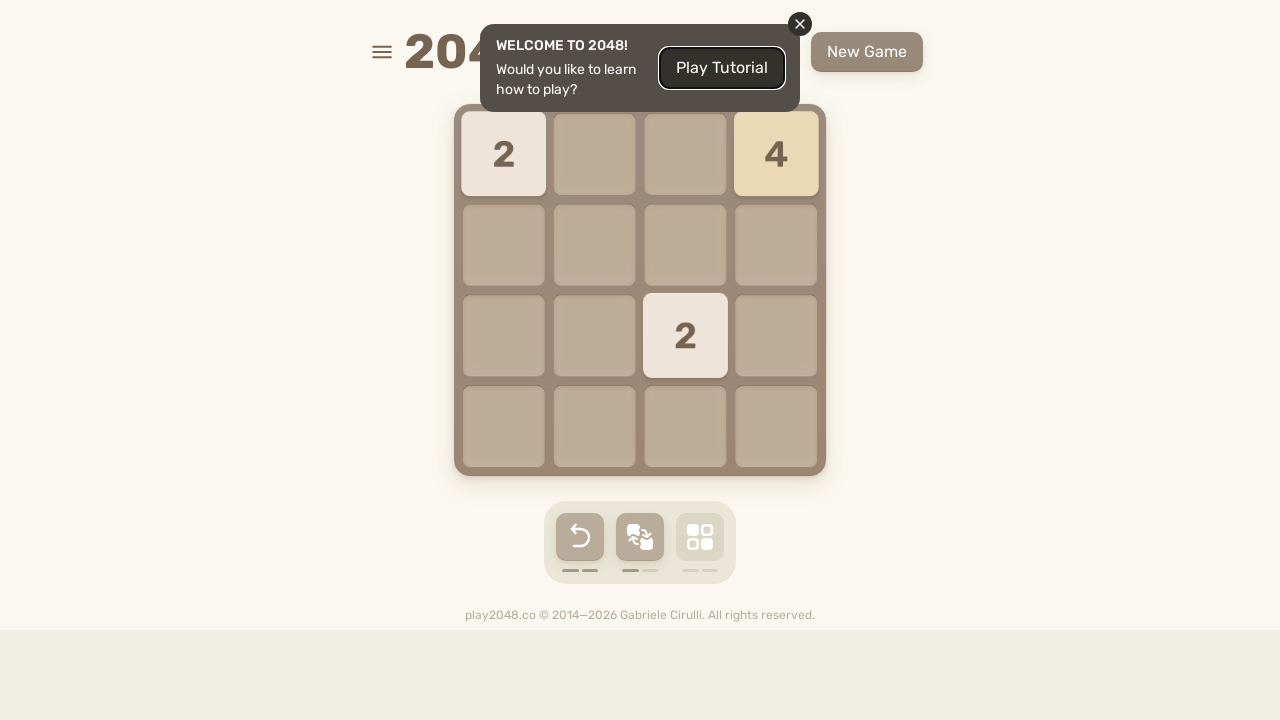

Pressed ArrowRight key on body
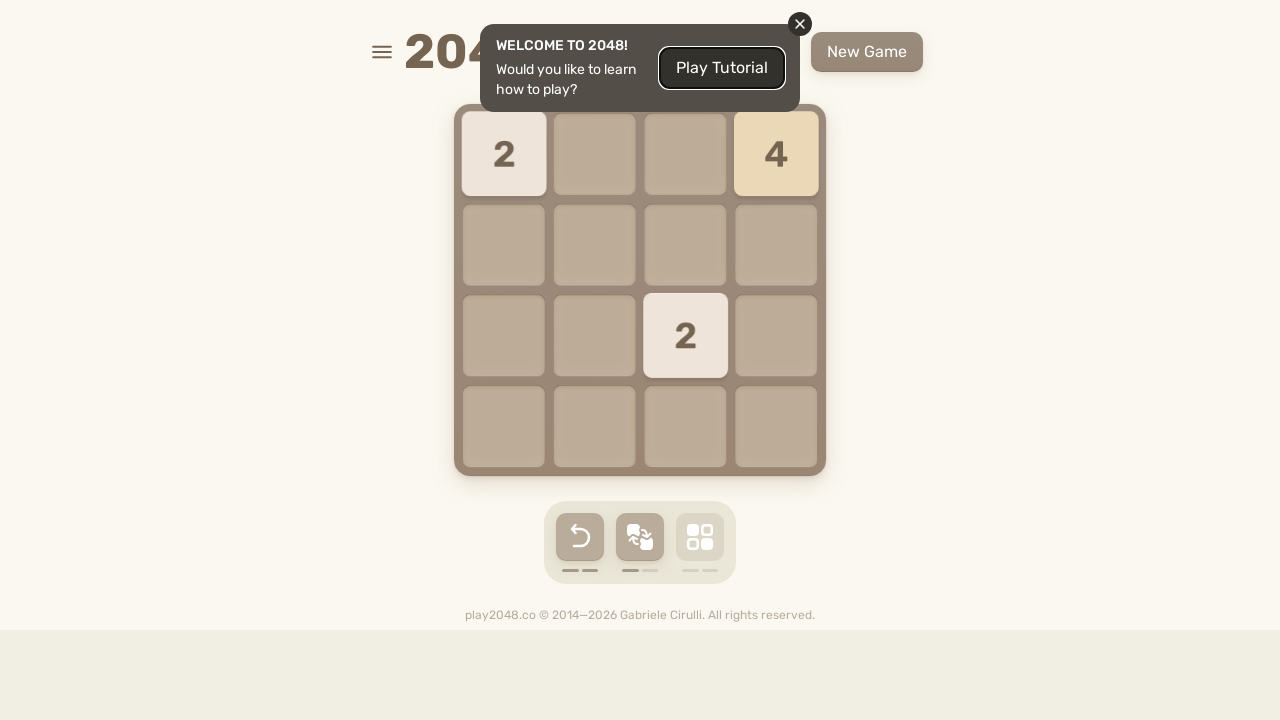

Waited 300ms for game response to ArrowRight
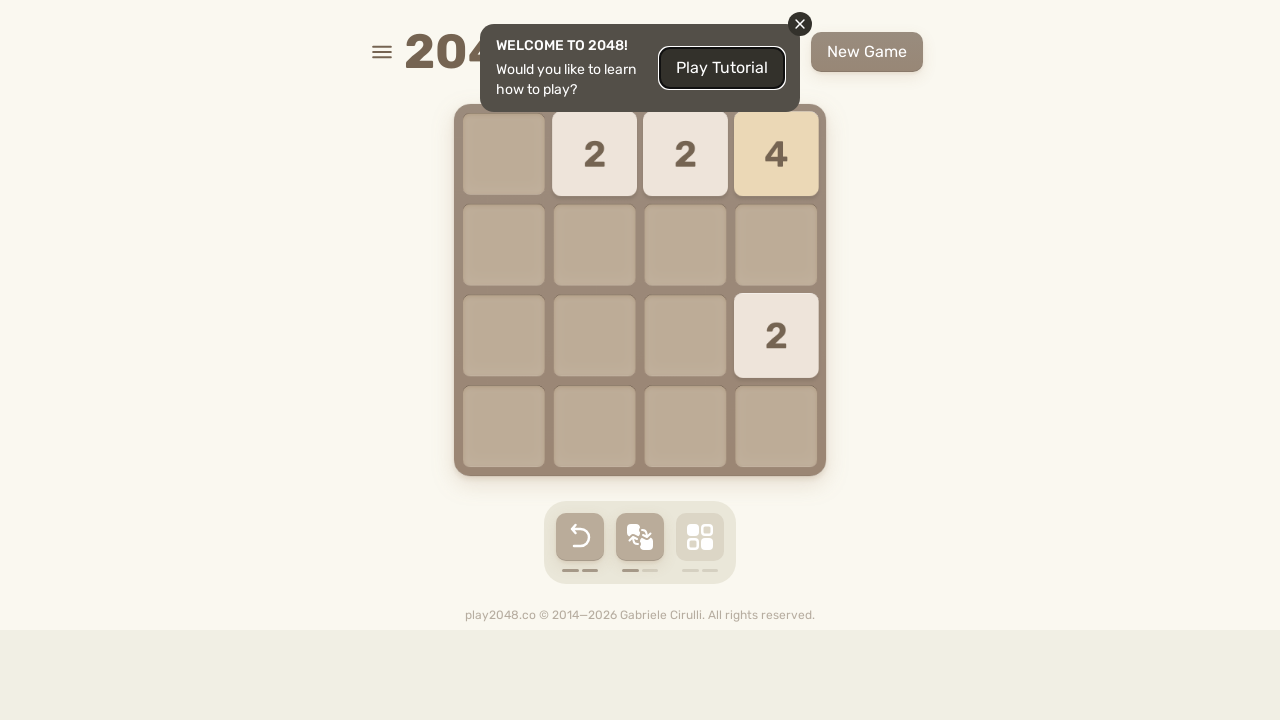

Pressed ArrowDown key on body
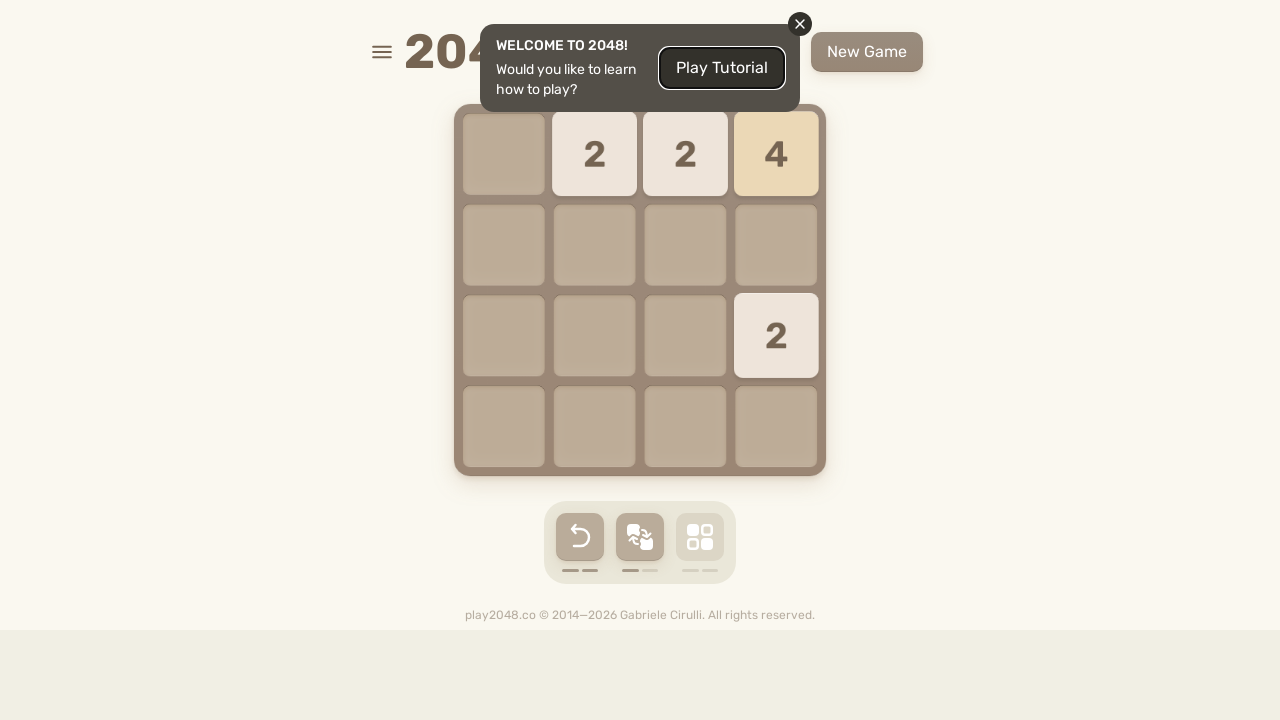

Waited 300ms for game response to ArrowDown
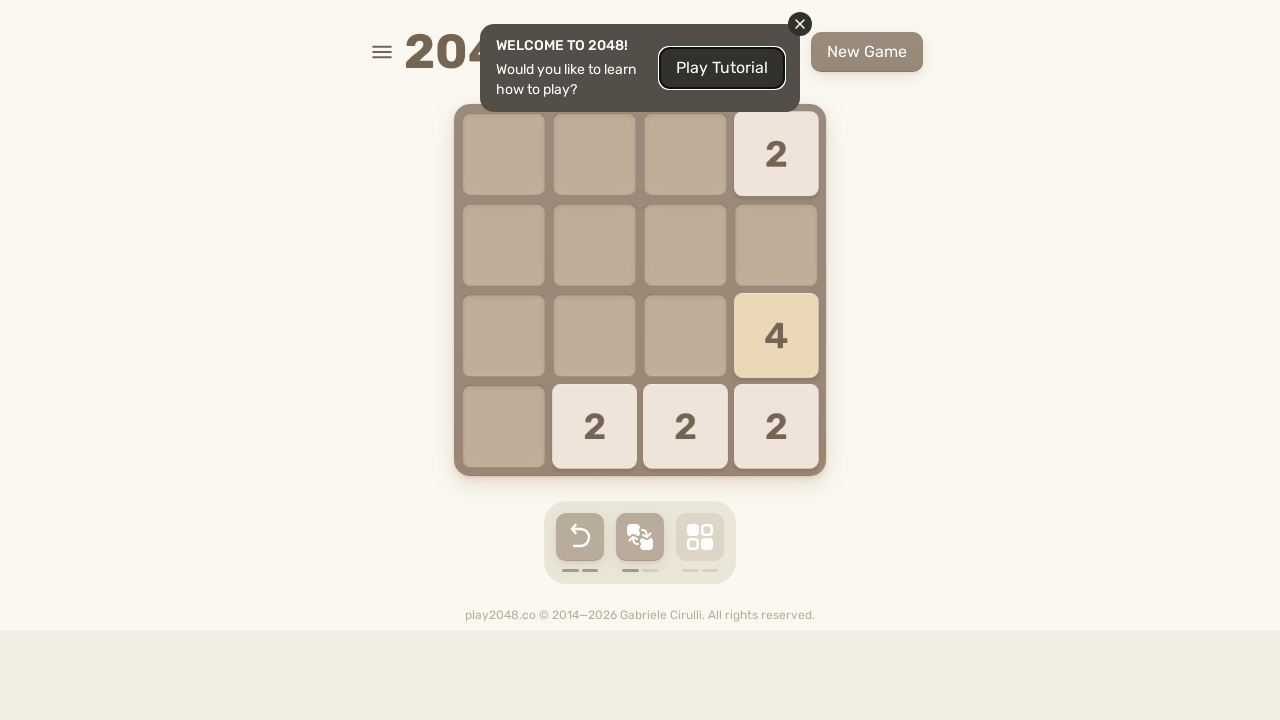

Pressed ArrowLeft key on body
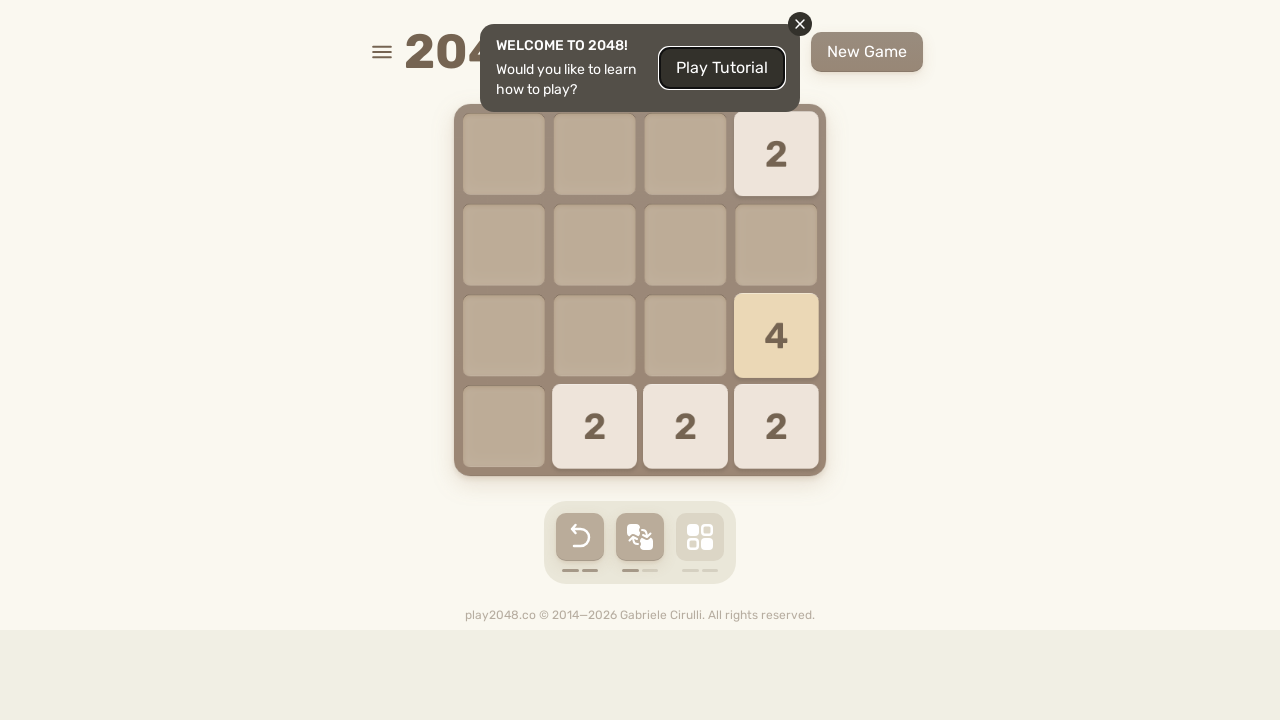

Waited 300ms for game response to ArrowLeft
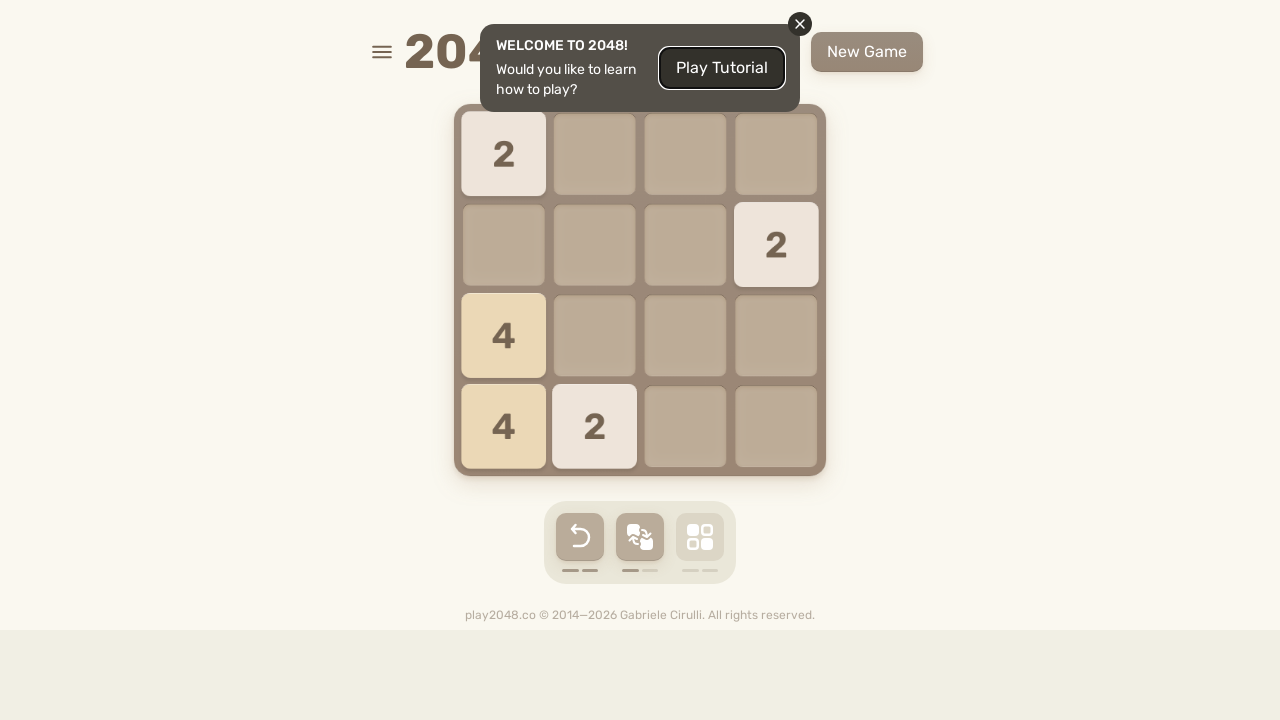

Located game message element
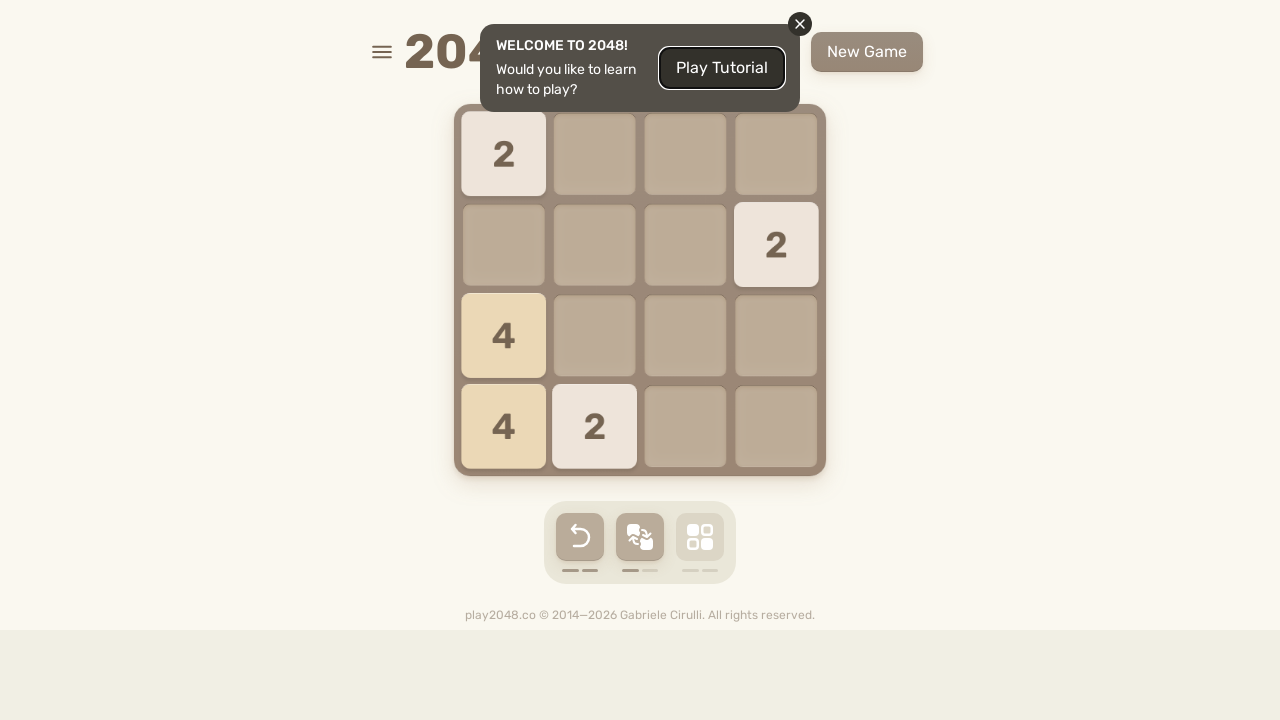

Pressed ArrowUp key on body
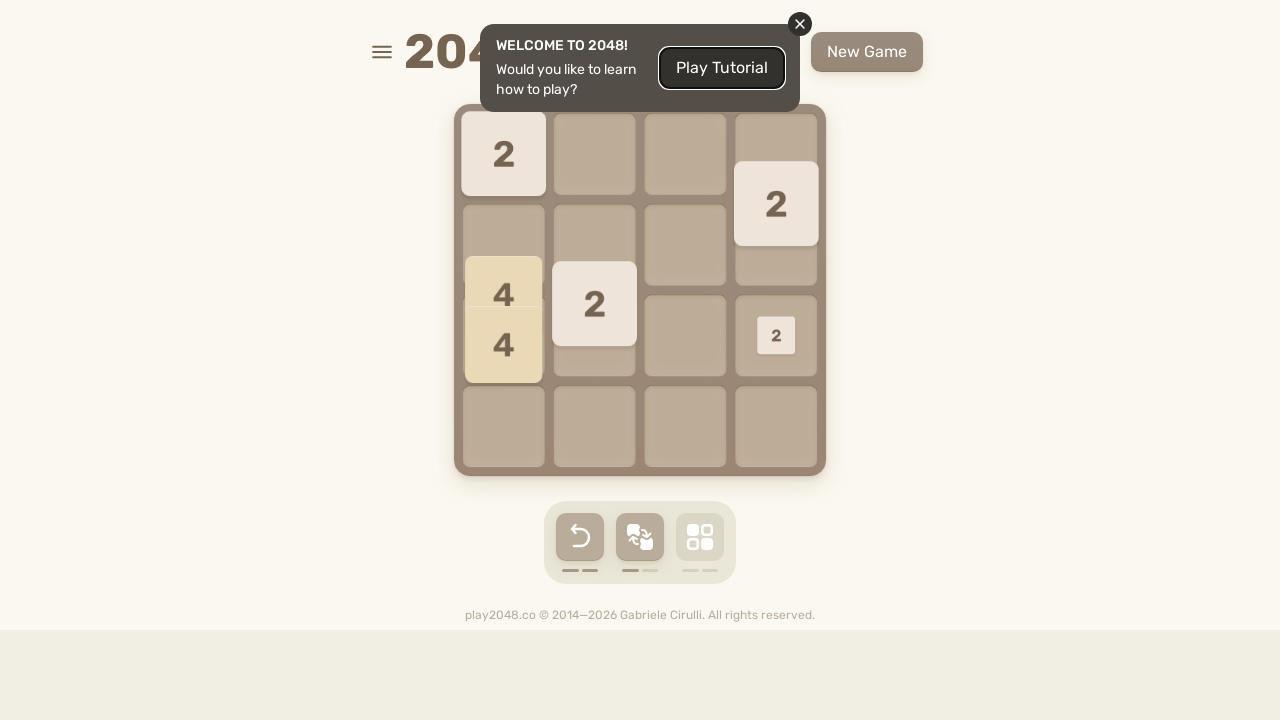

Waited 300ms for game response to ArrowUp
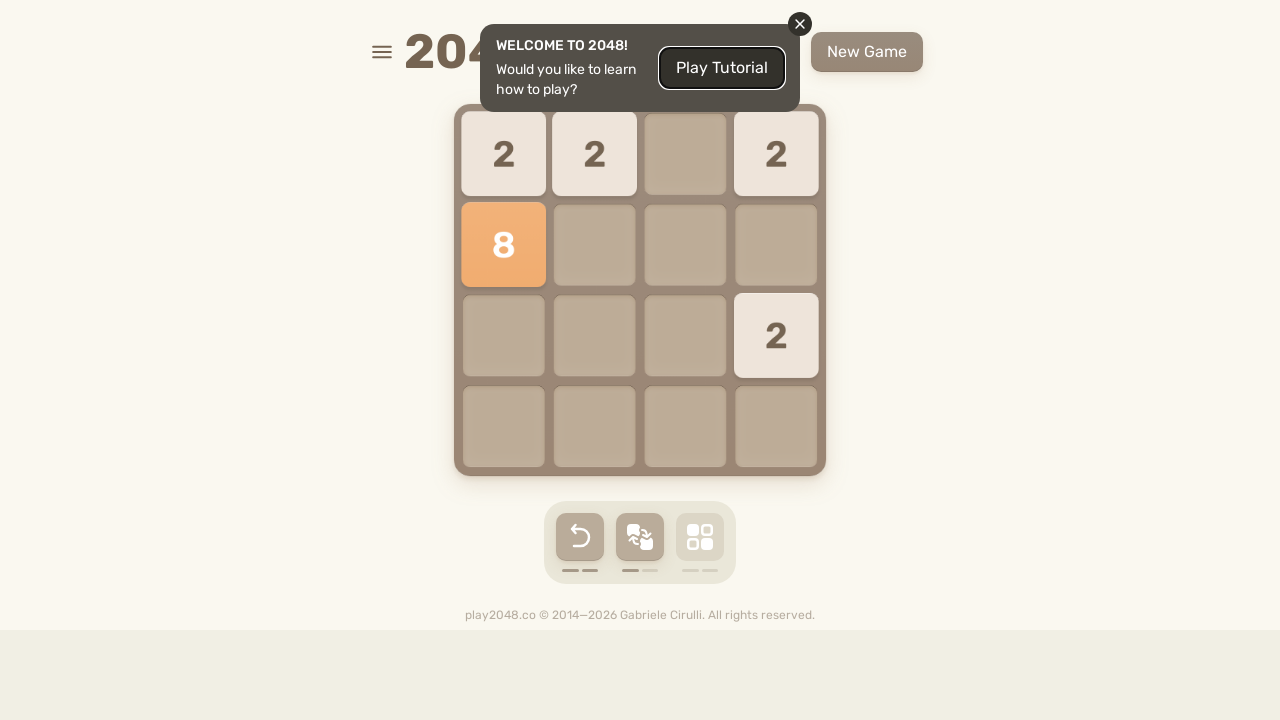

Pressed ArrowRight key on body
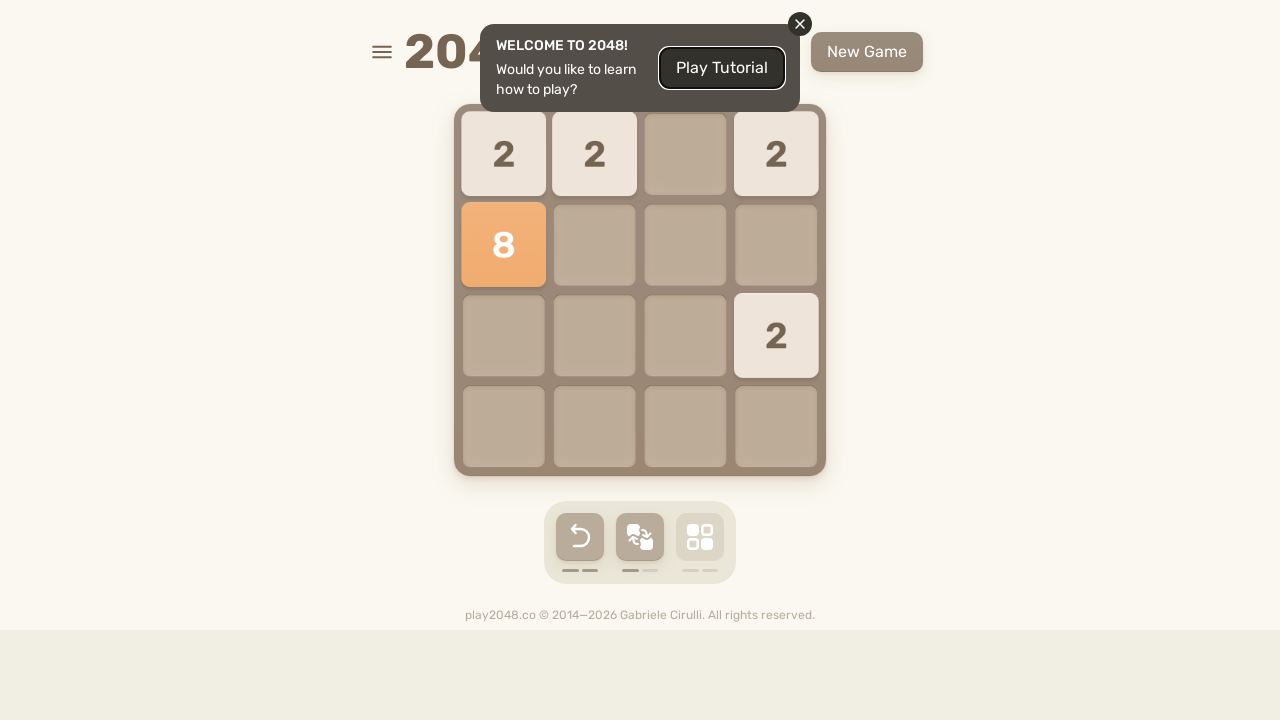

Waited 300ms for game response to ArrowRight
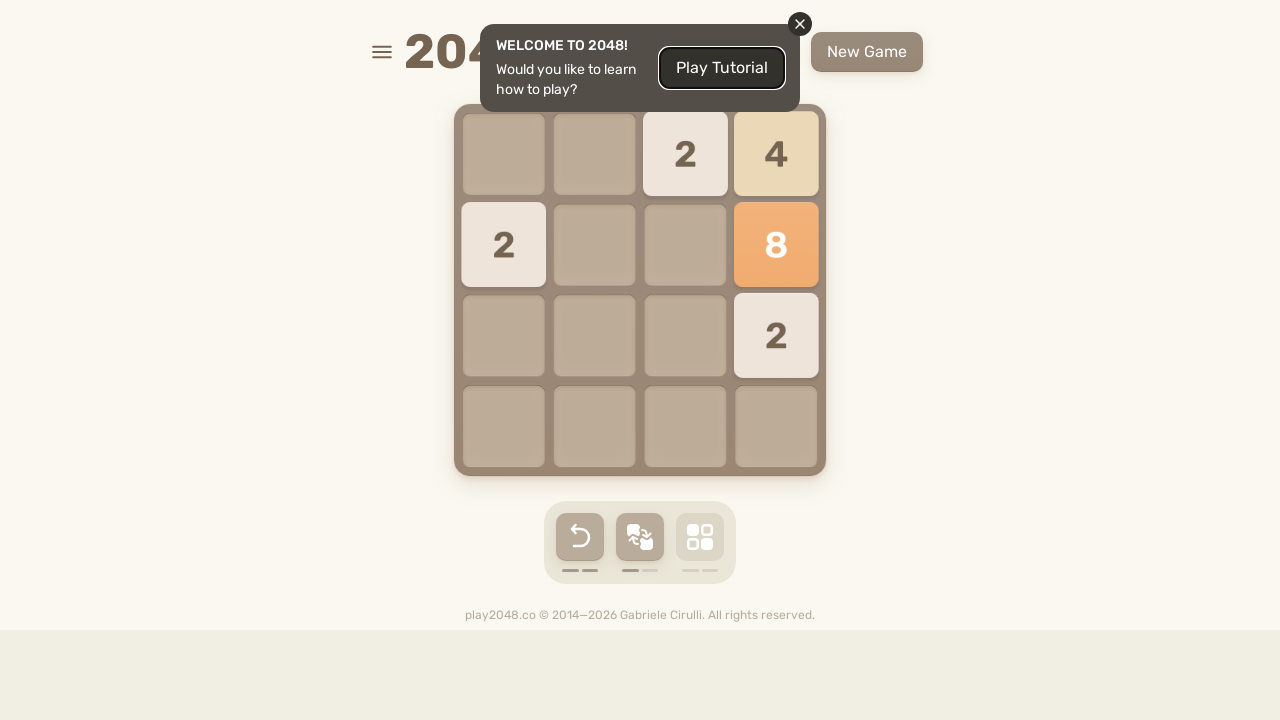

Pressed ArrowDown key on body
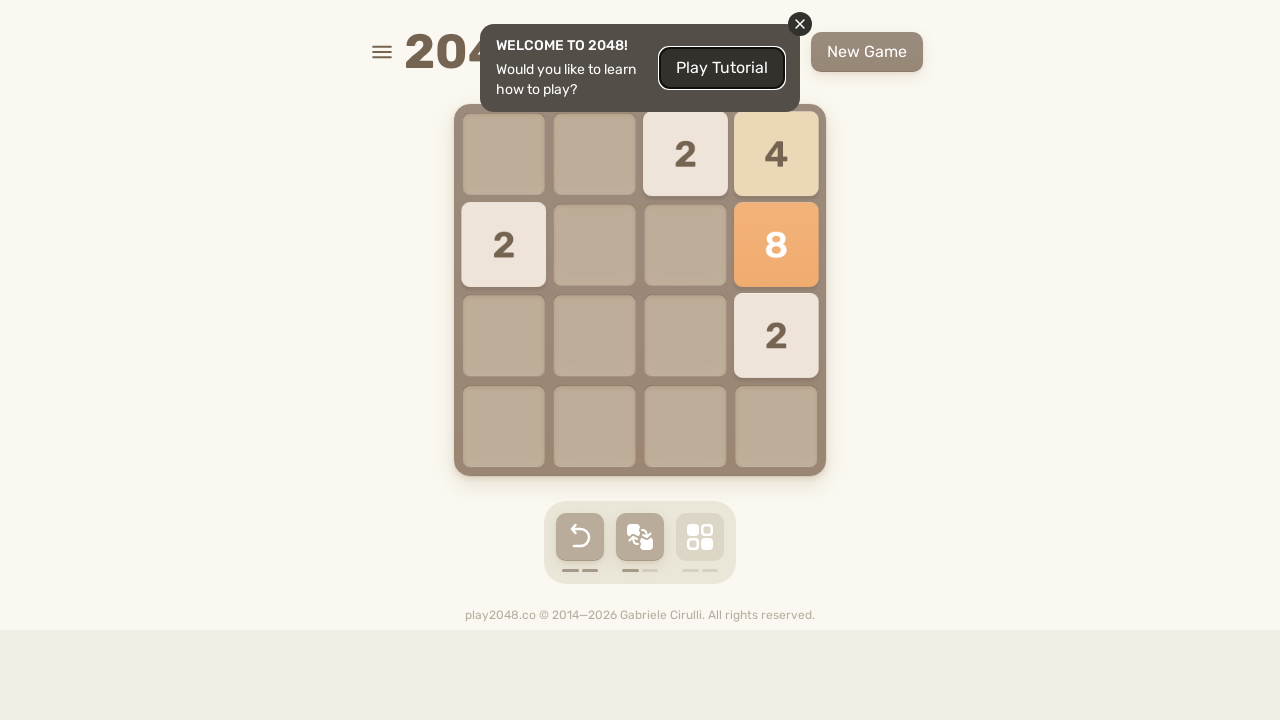

Waited 300ms for game response to ArrowDown
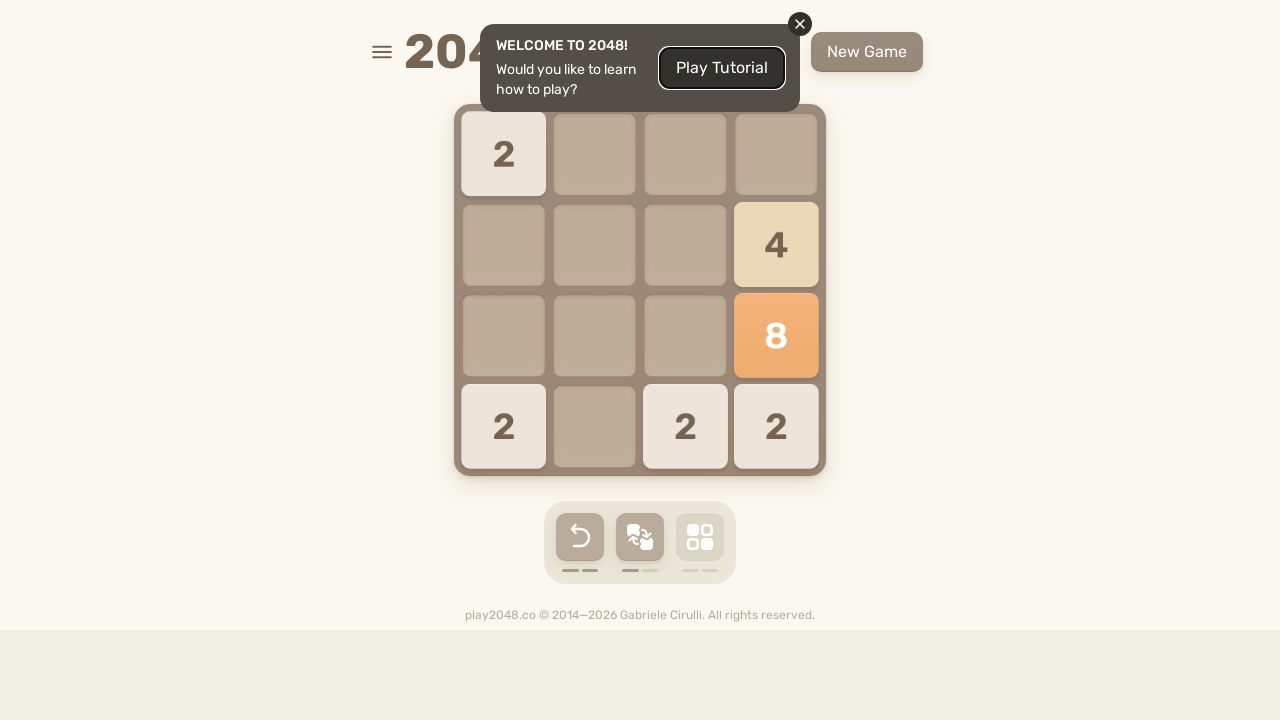

Pressed ArrowLeft key on body
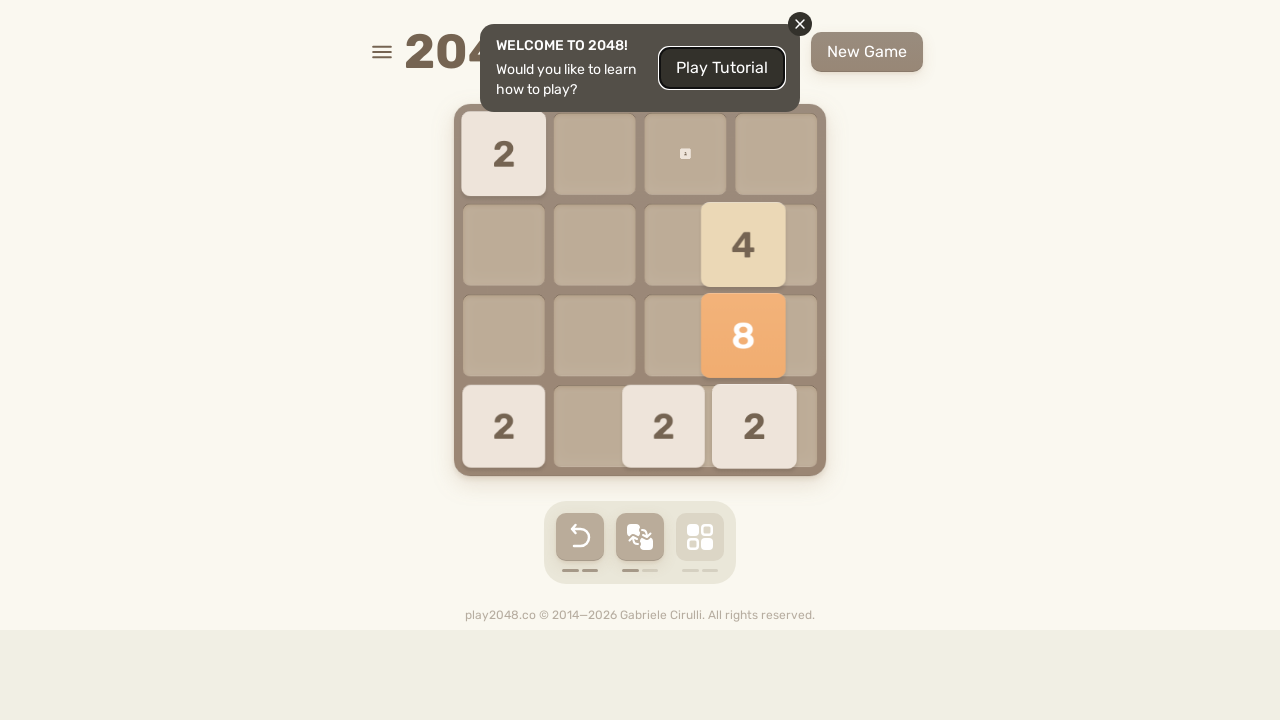

Waited 300ms for game response to ArrowLeft
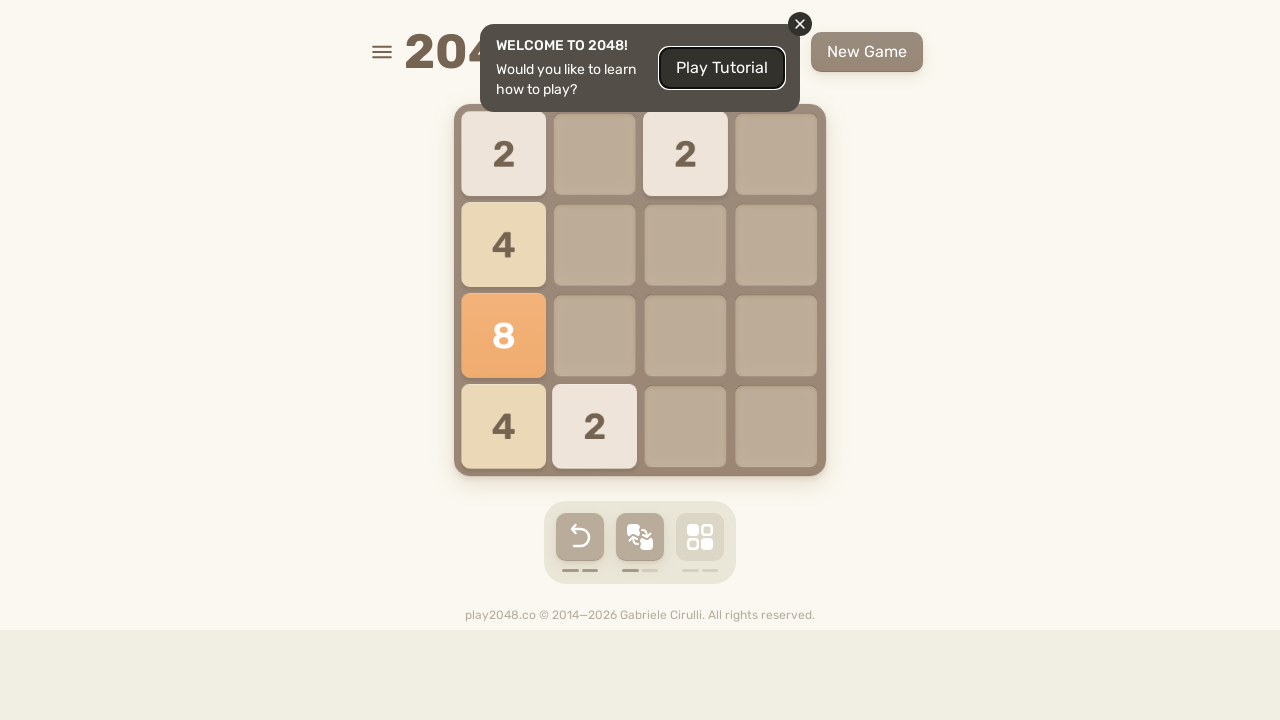

Located game message element
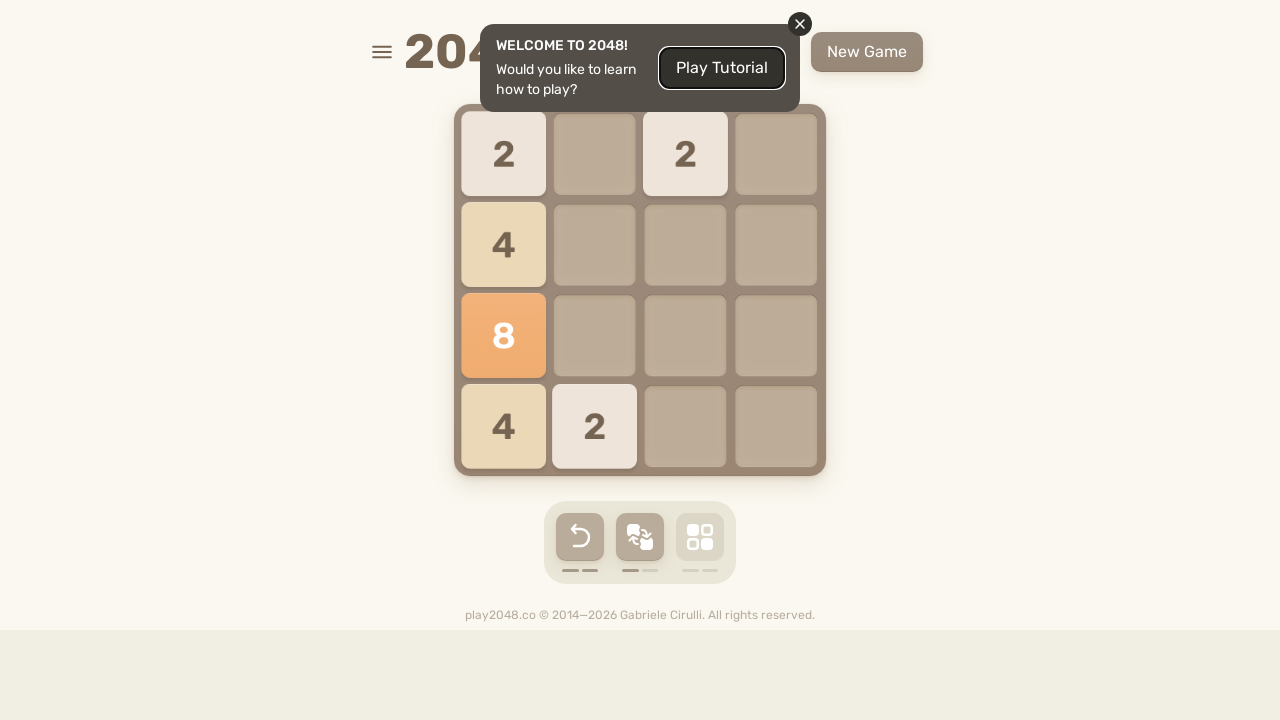

Pressed ArrowUp key on body
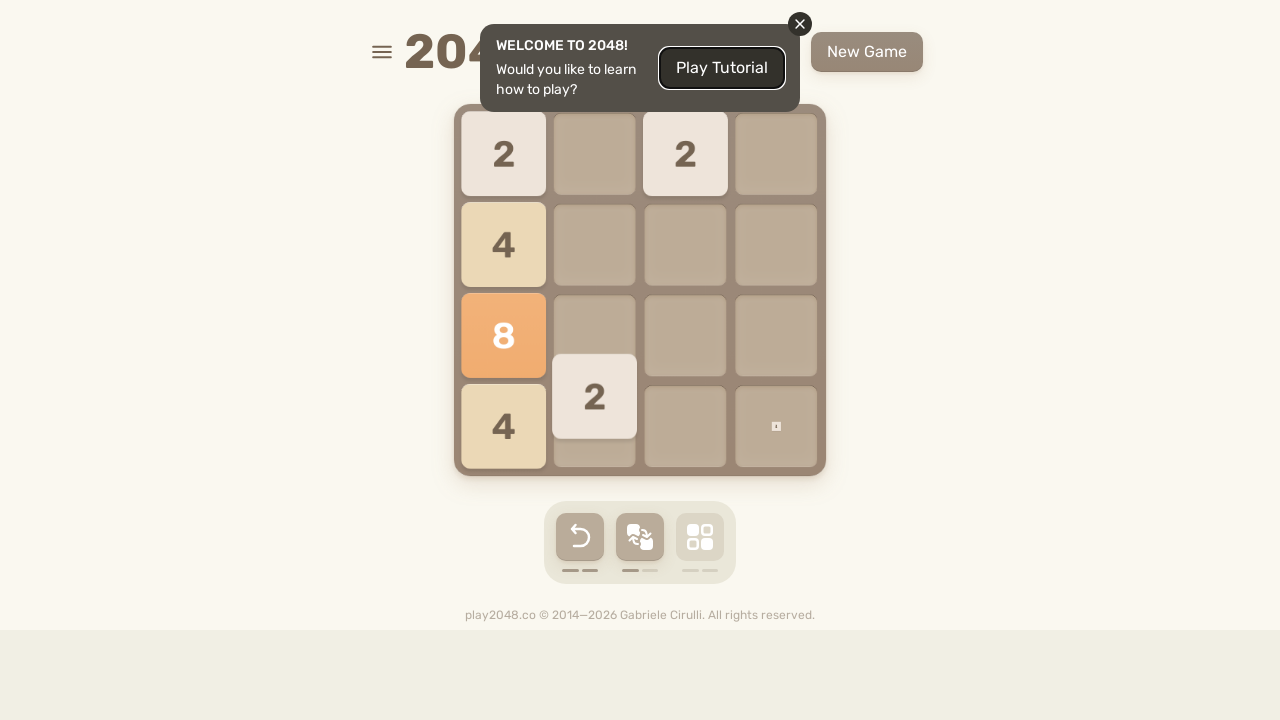

Waited 300ms for game response to ArrowUp
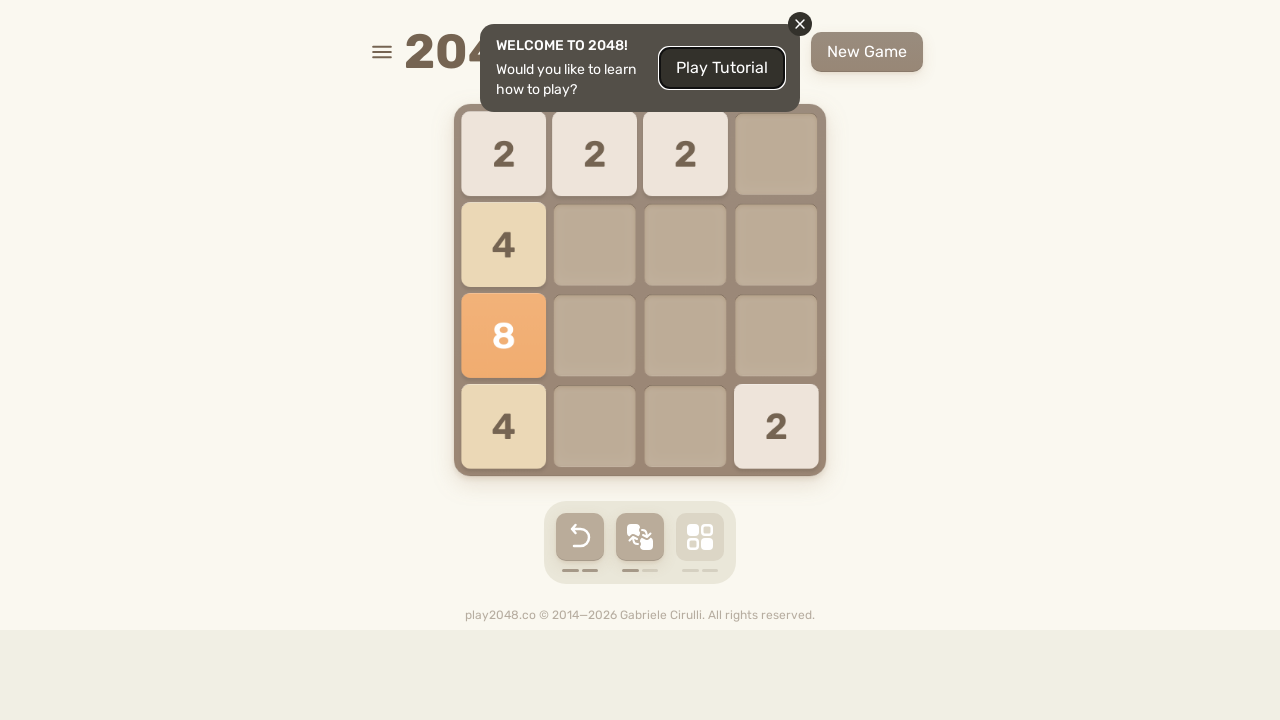

Pressed ArrowRight key on body
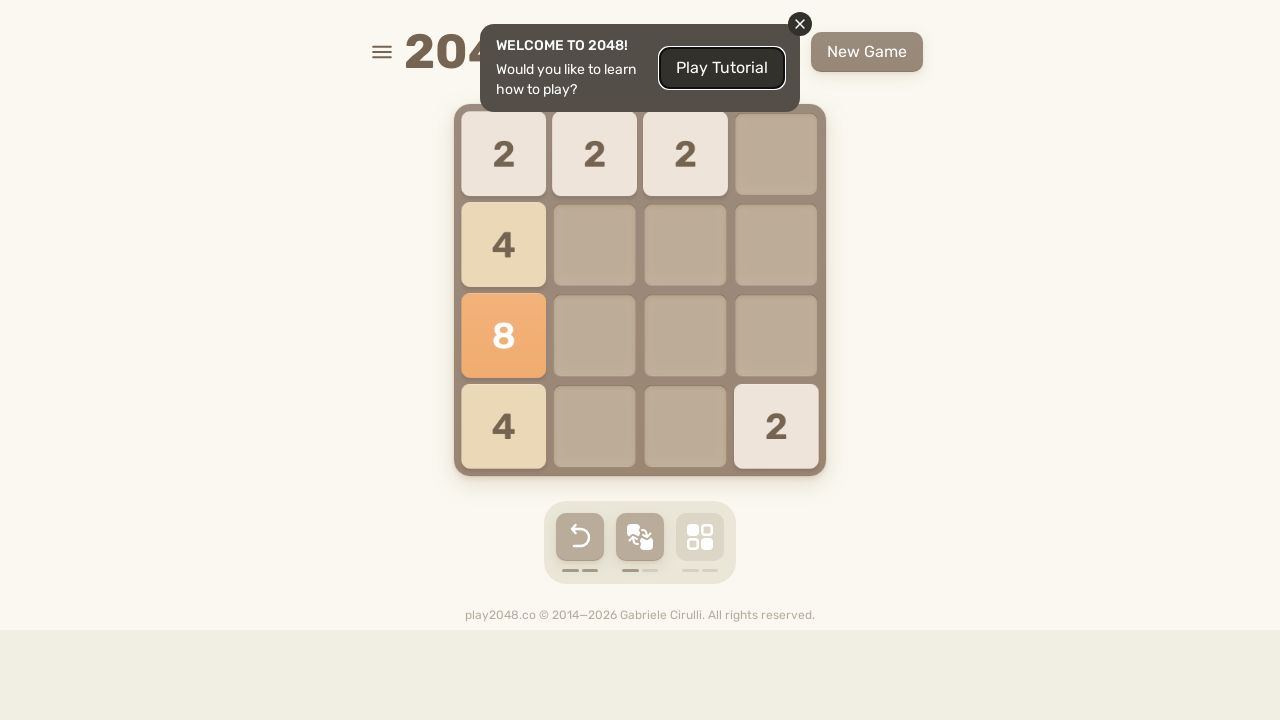

Waited 300ms for game response to ArrowRight
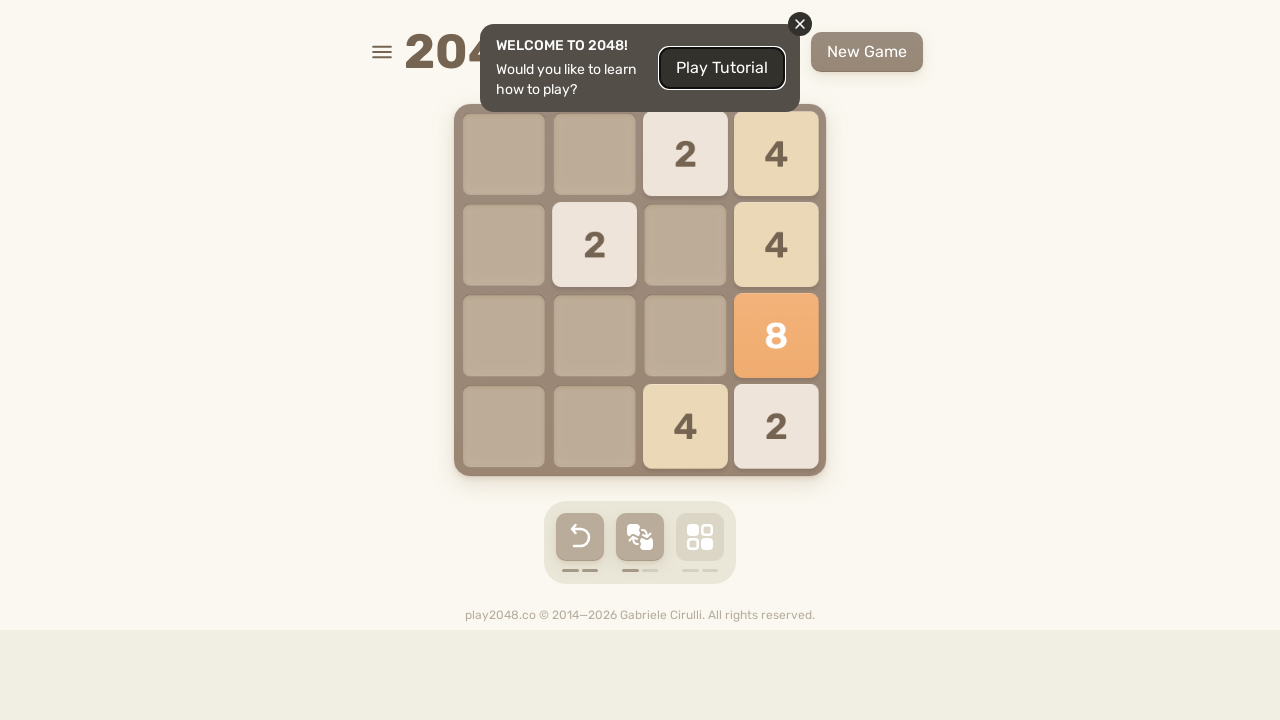

Pressed ArrowDown key on body
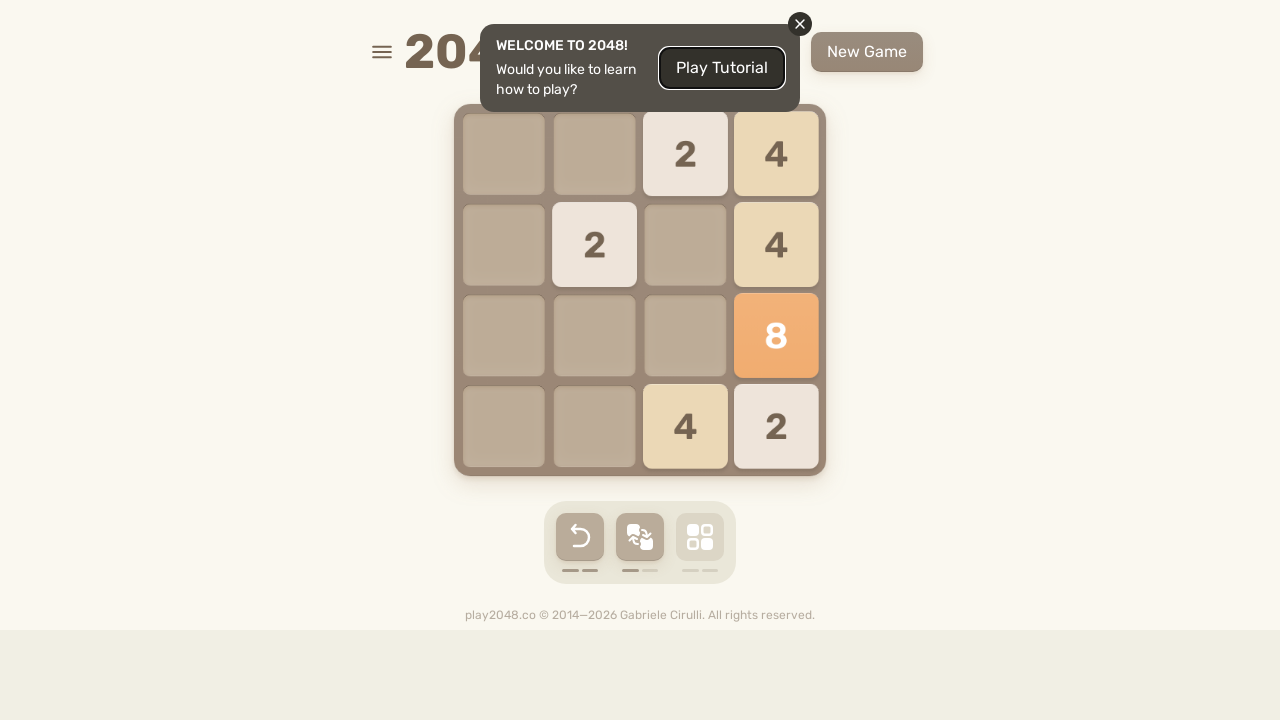

Waited 300ms for game response to ArrowDown
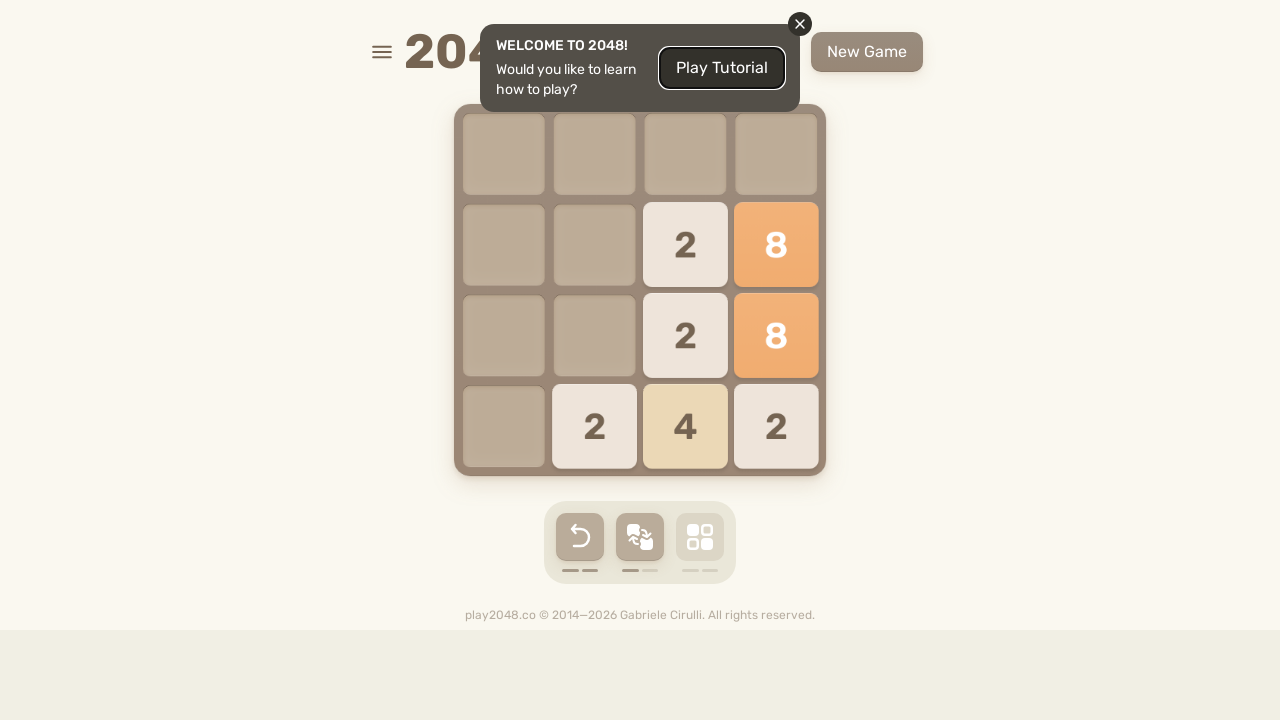

Pressed ArrowLeft key on body
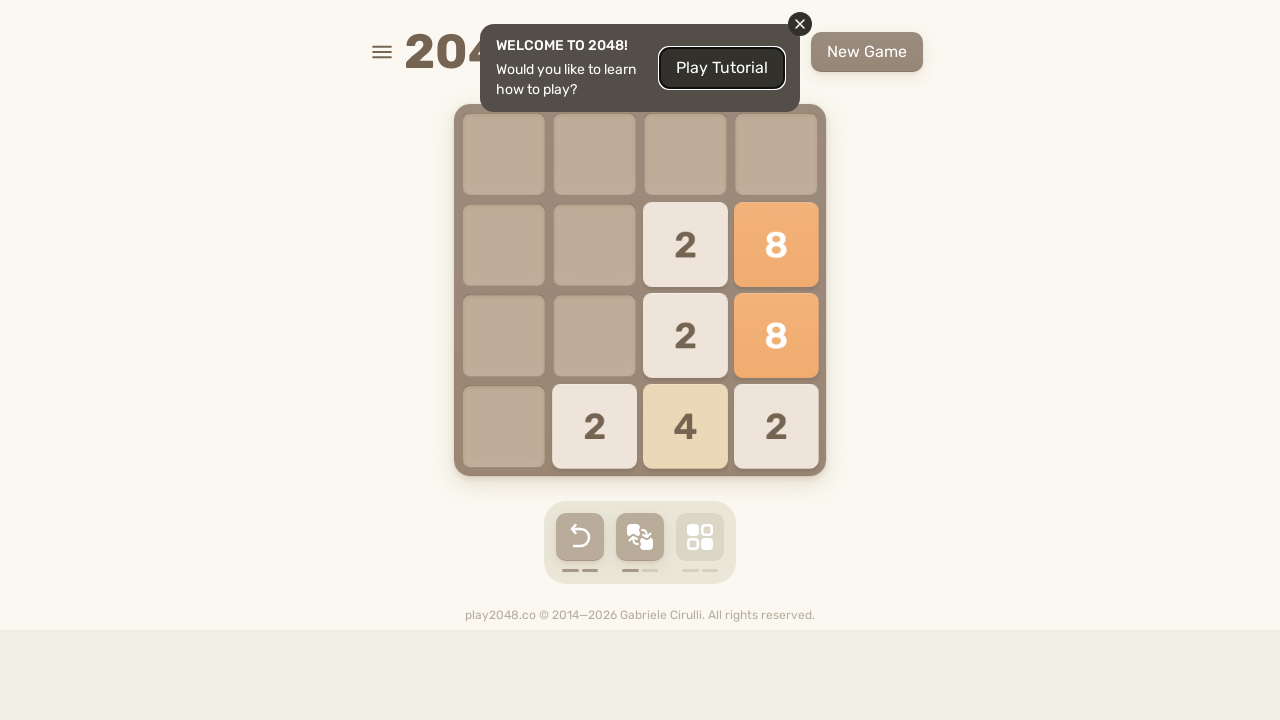

Waited 300ms for game response to ArrowLeft
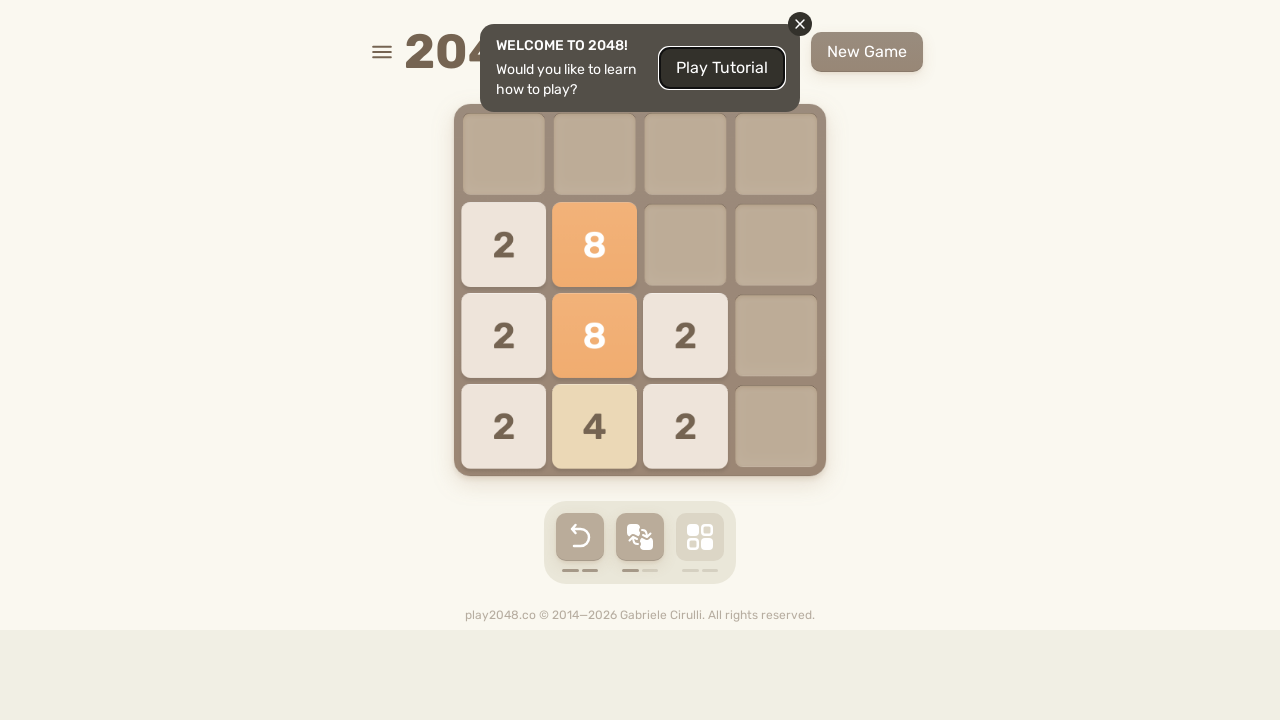

Located game message element
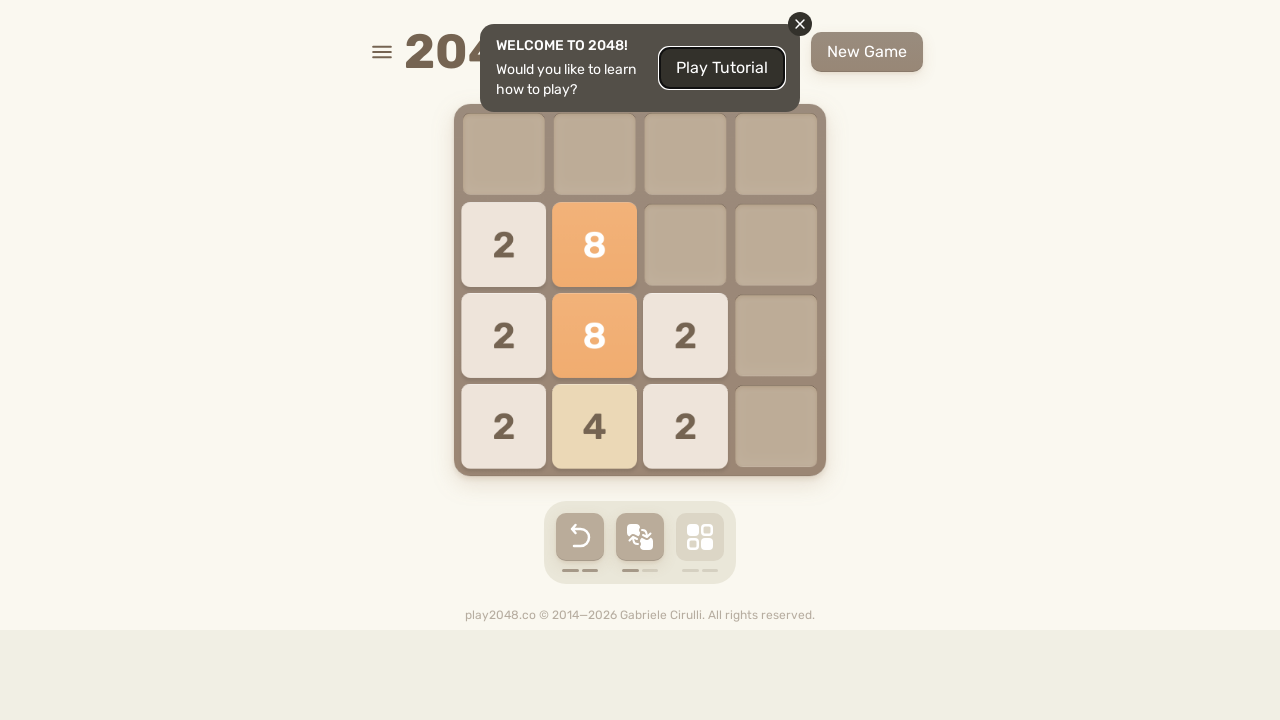

Pressed ArrowUp key on body
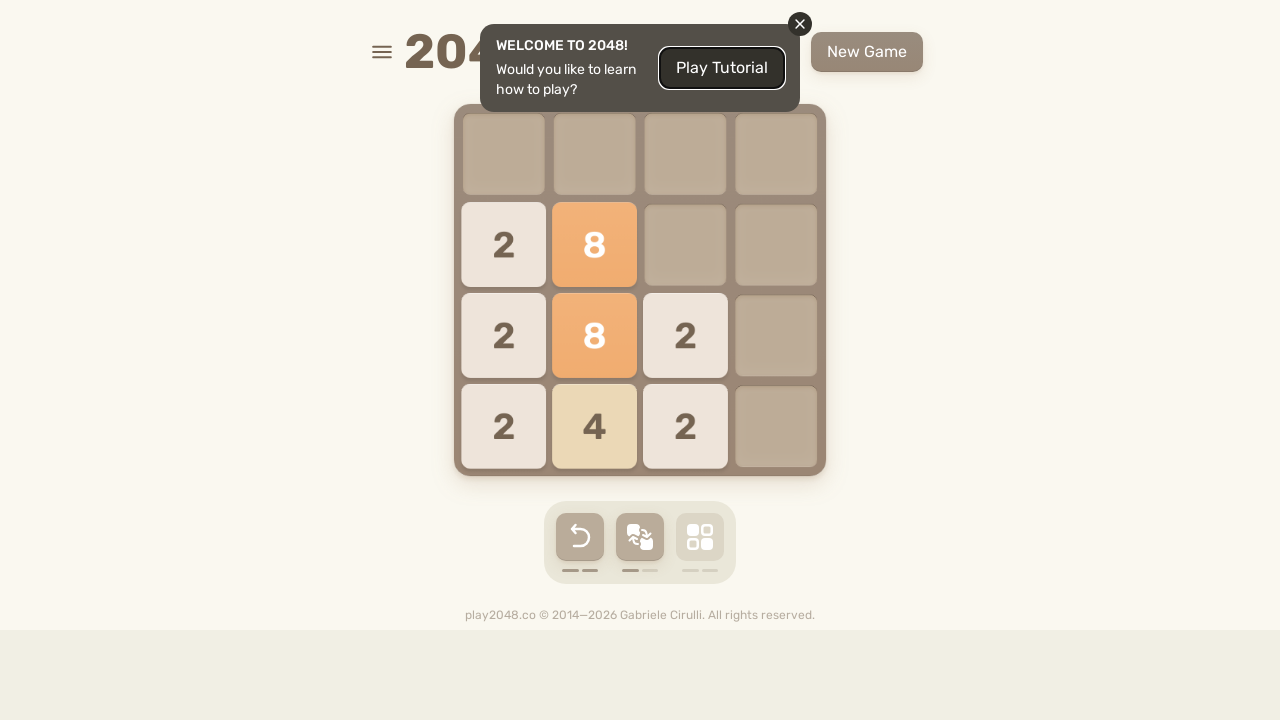

Waited 300ms for game response to ArrowUp
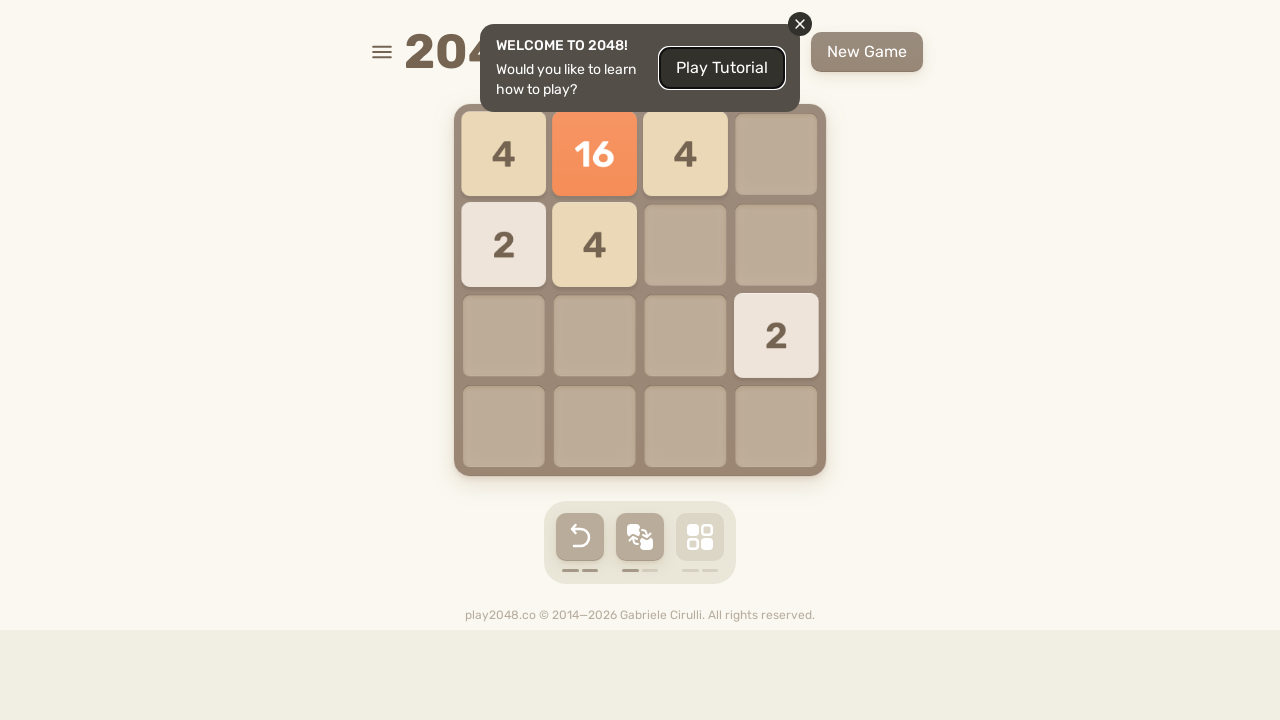

Pressed ArrowRight key on body
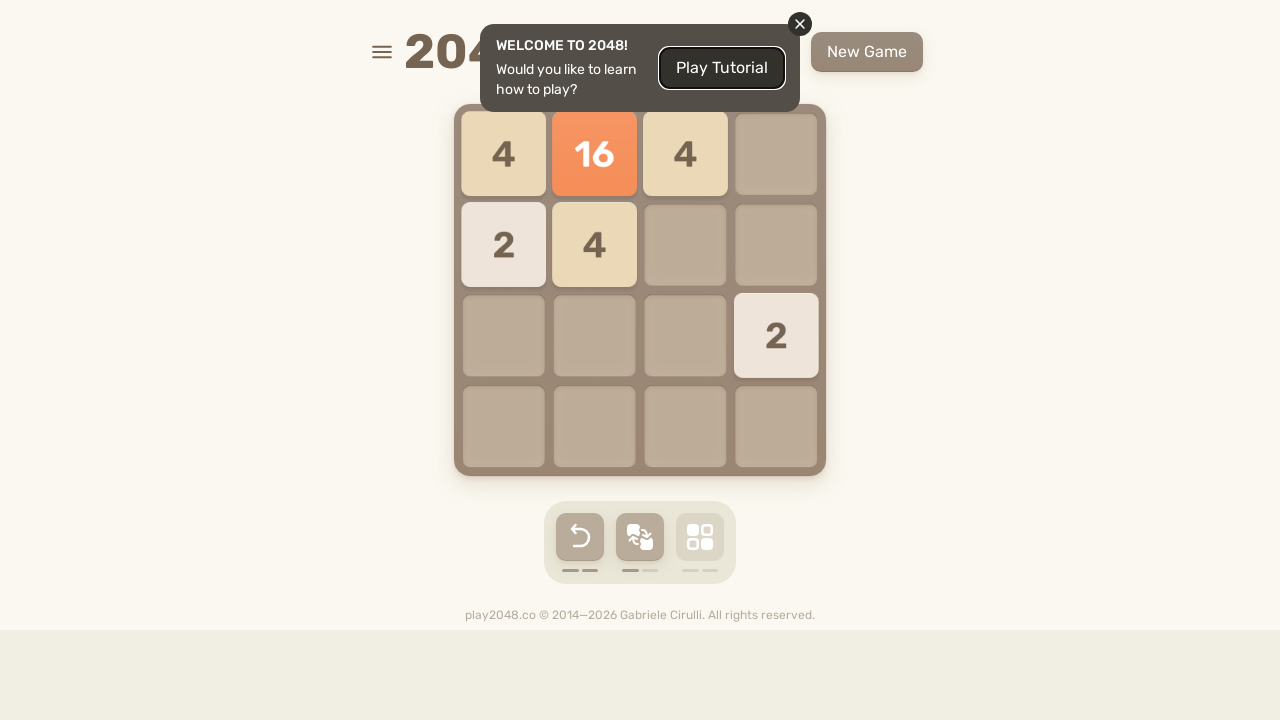

Waited 300ms for game response to ArrowRight
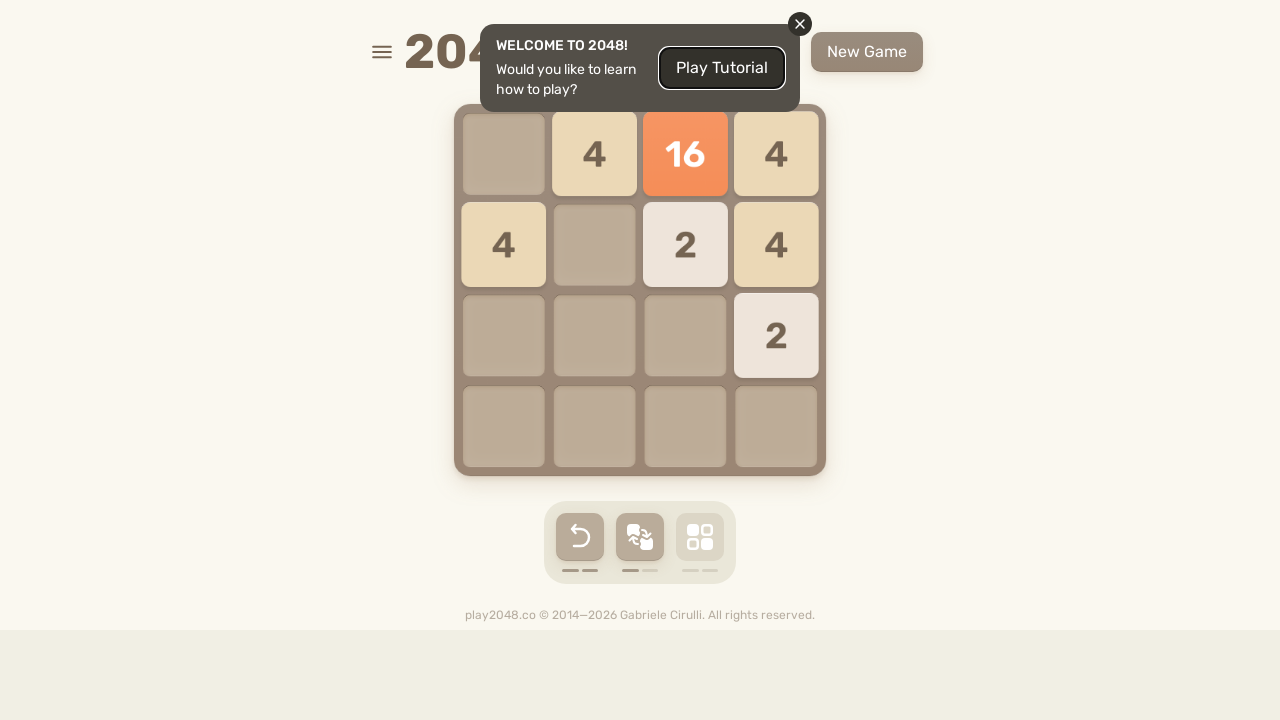

Pressed ArrowDown key on body
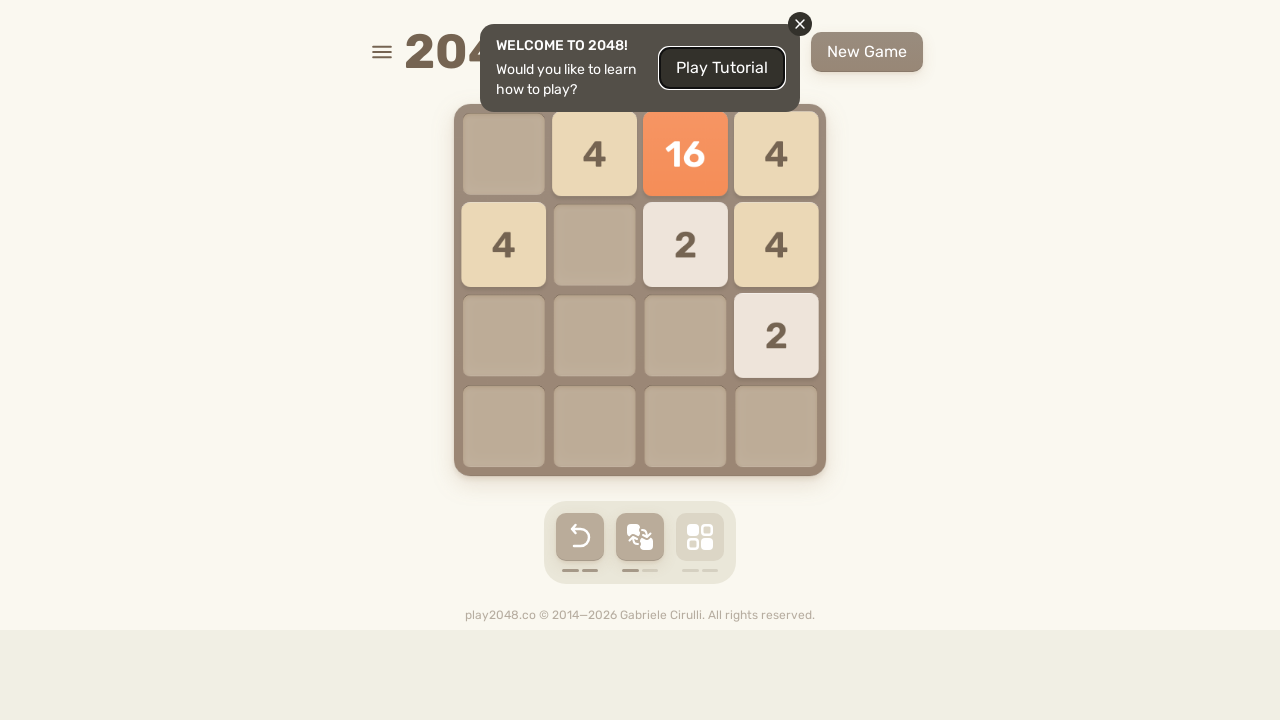

Waited 300ms for game response to ArrowDown
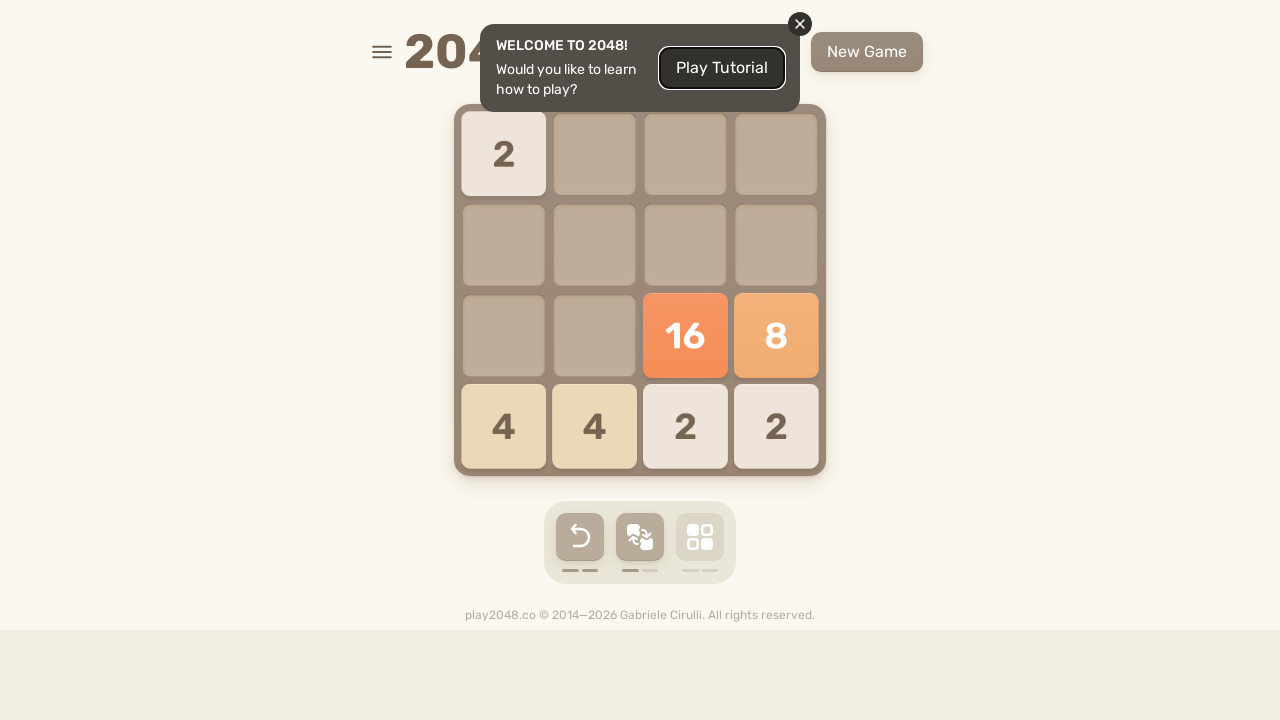

Pressed ArrowLeft key on body
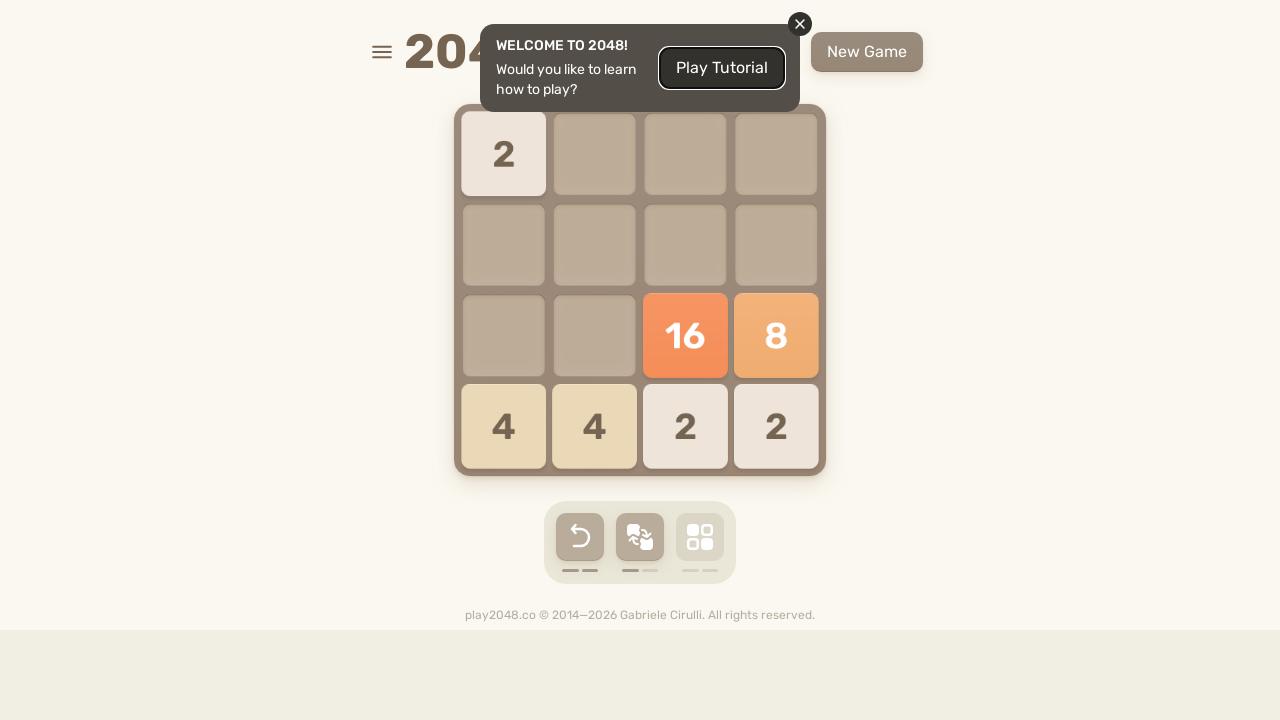

Waited 300ms for game response to ArrowLeft
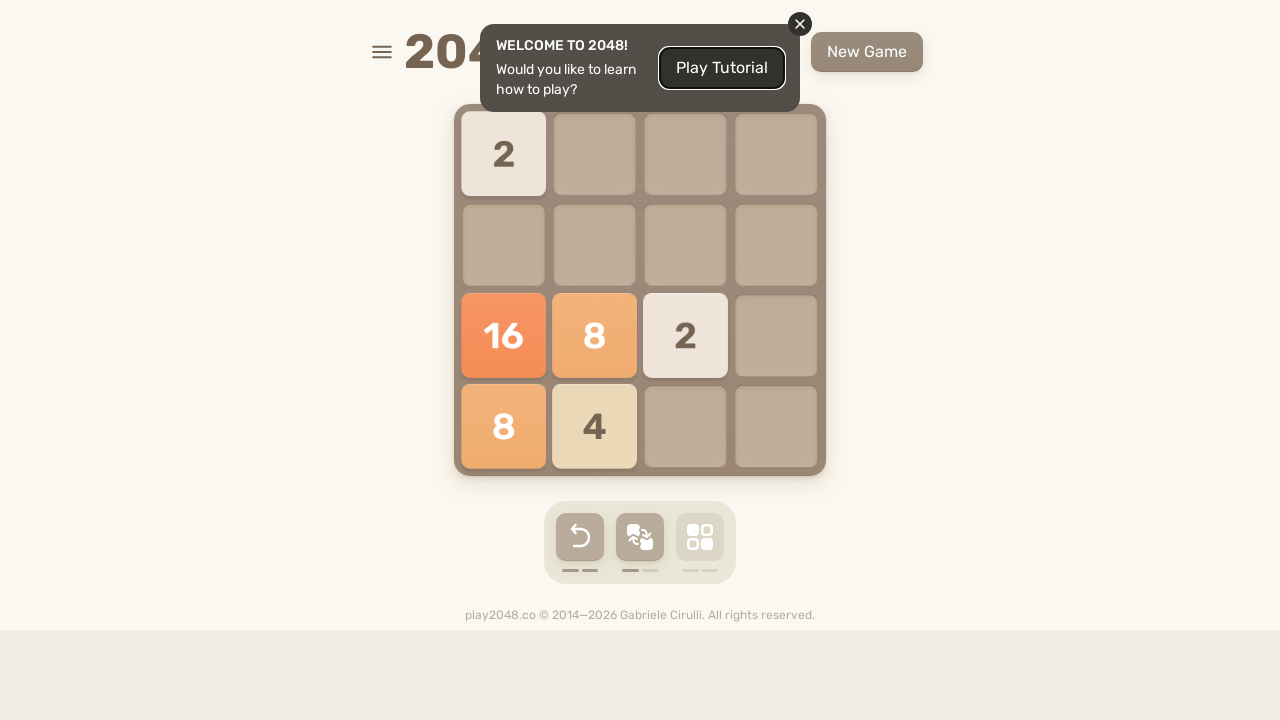

Located game message element
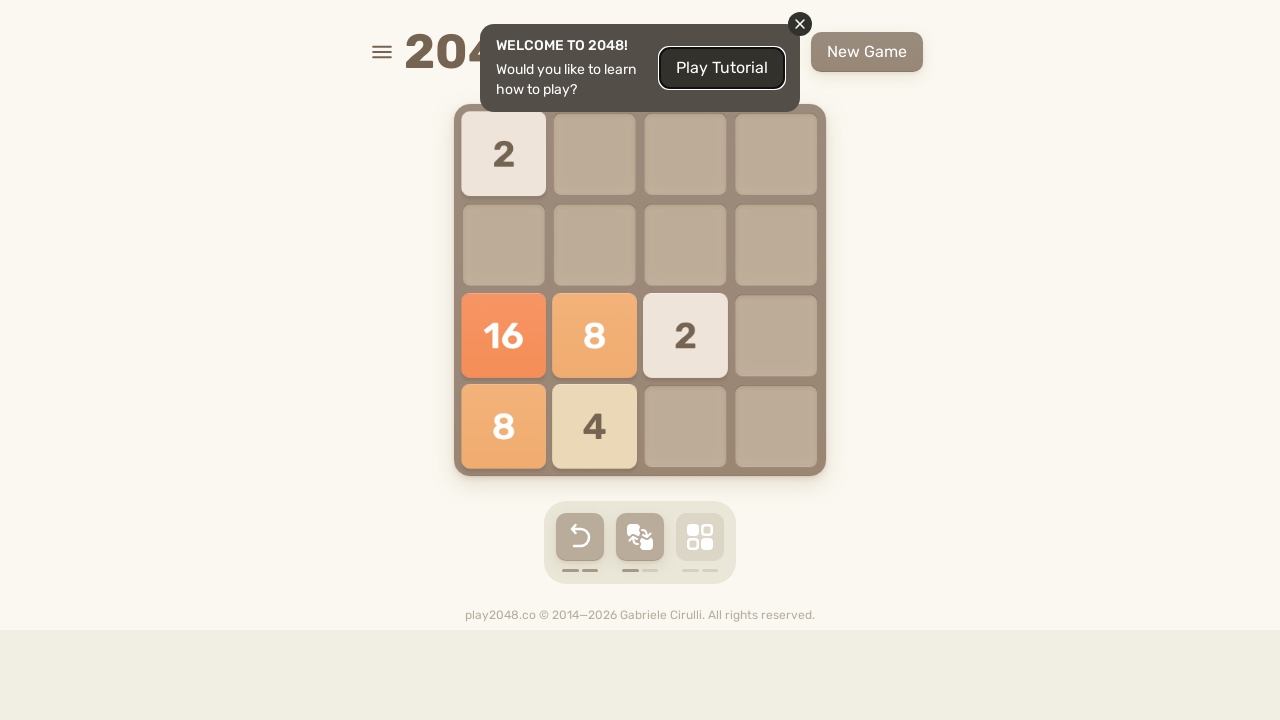

Pressed ArrowUp key on body
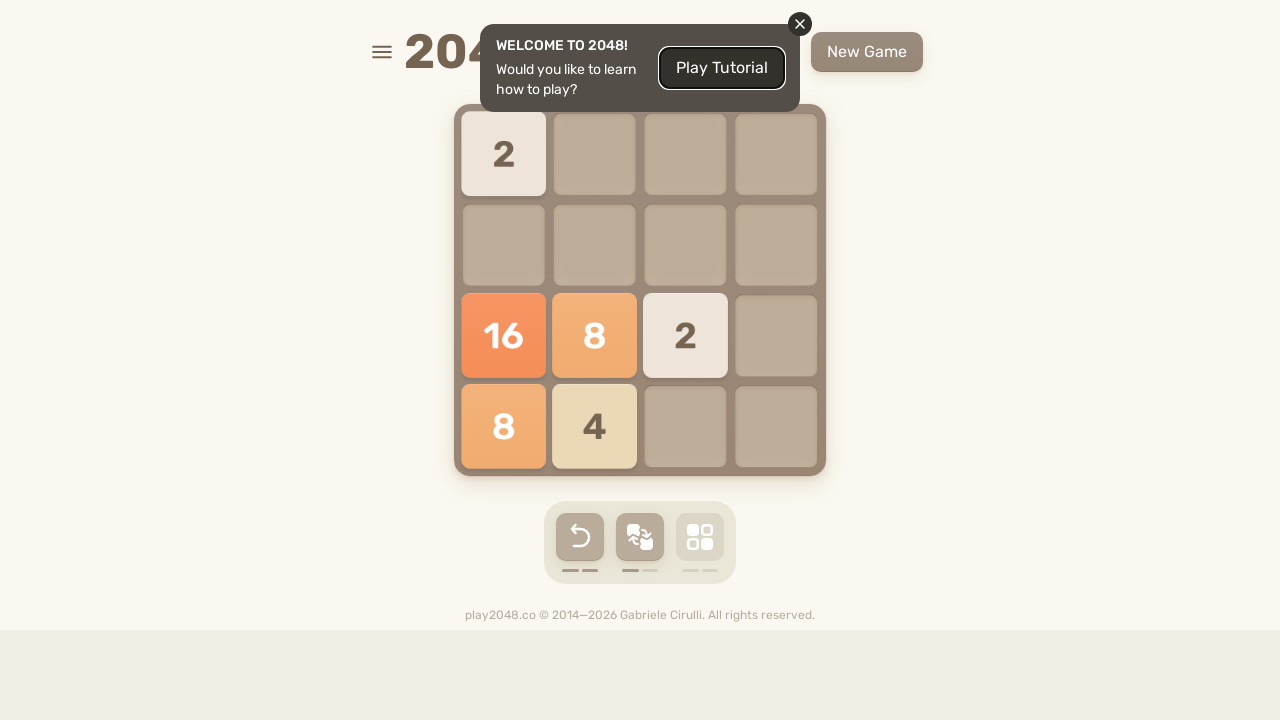

Waited 300ms for game response to ArrowUp
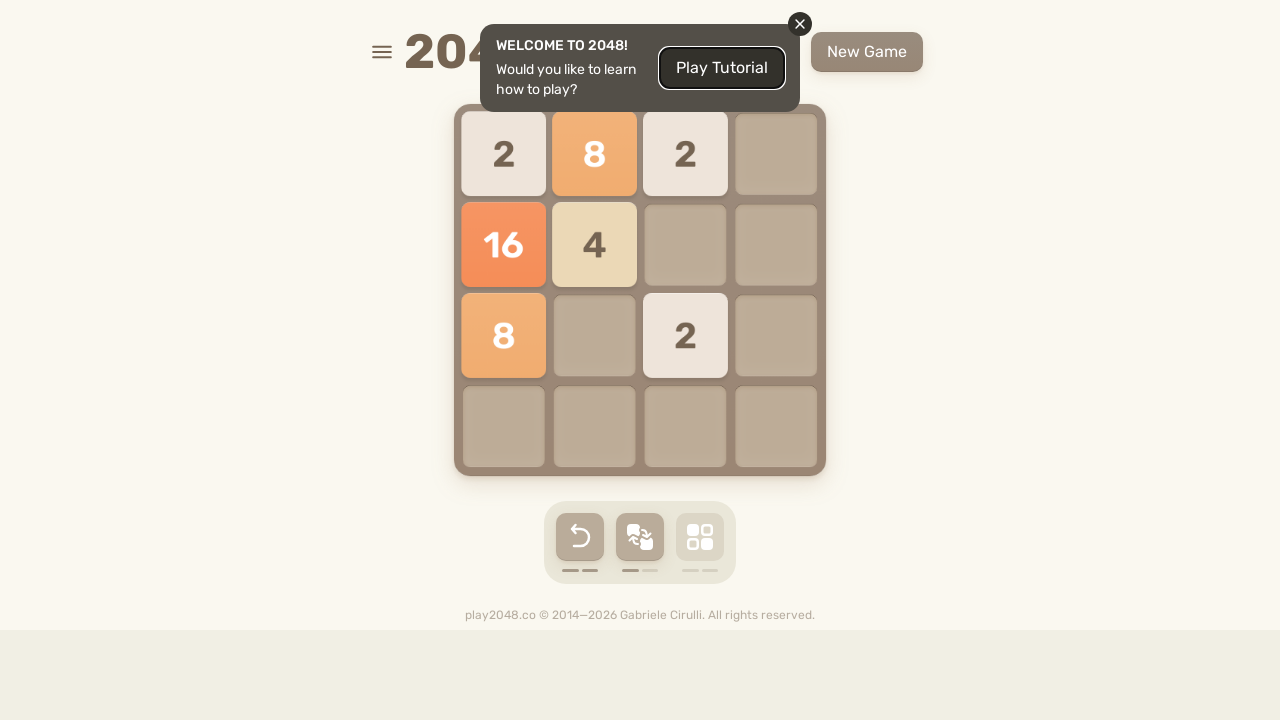

Pressed ArrowRight key on body
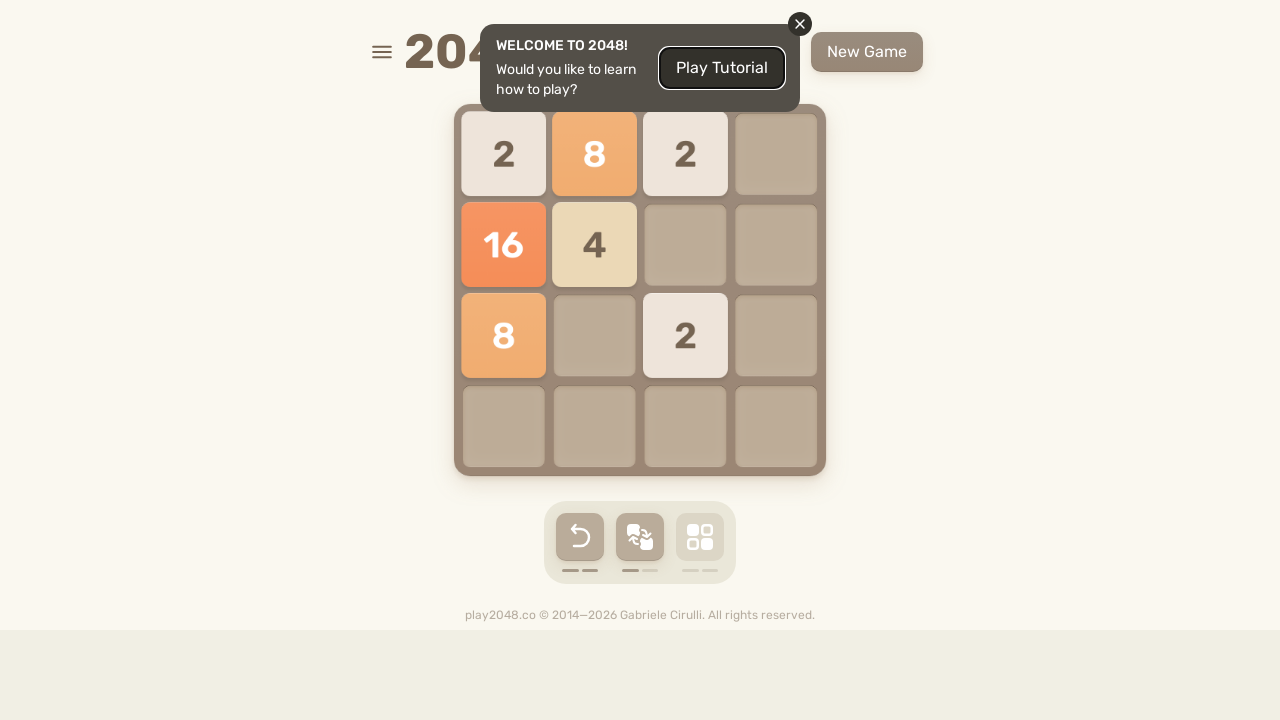

Waited 300ms for game response to ArrowRight
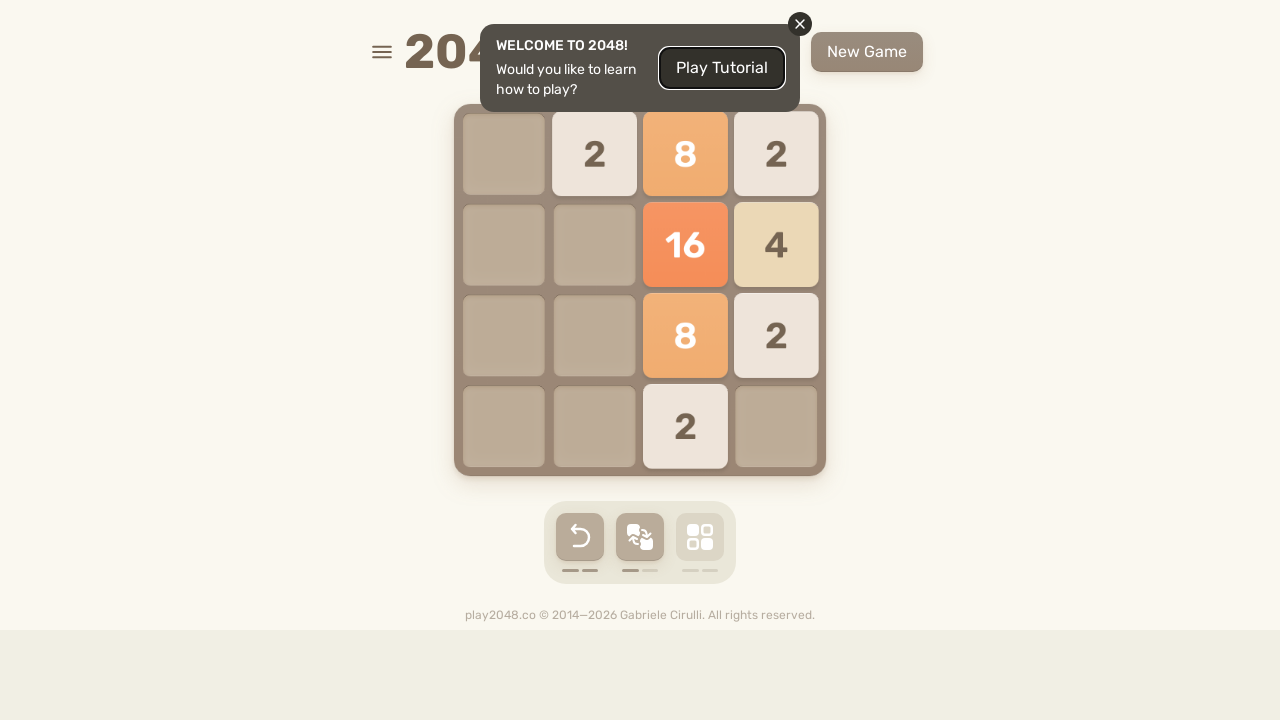

Pressed ArrowDown key on body
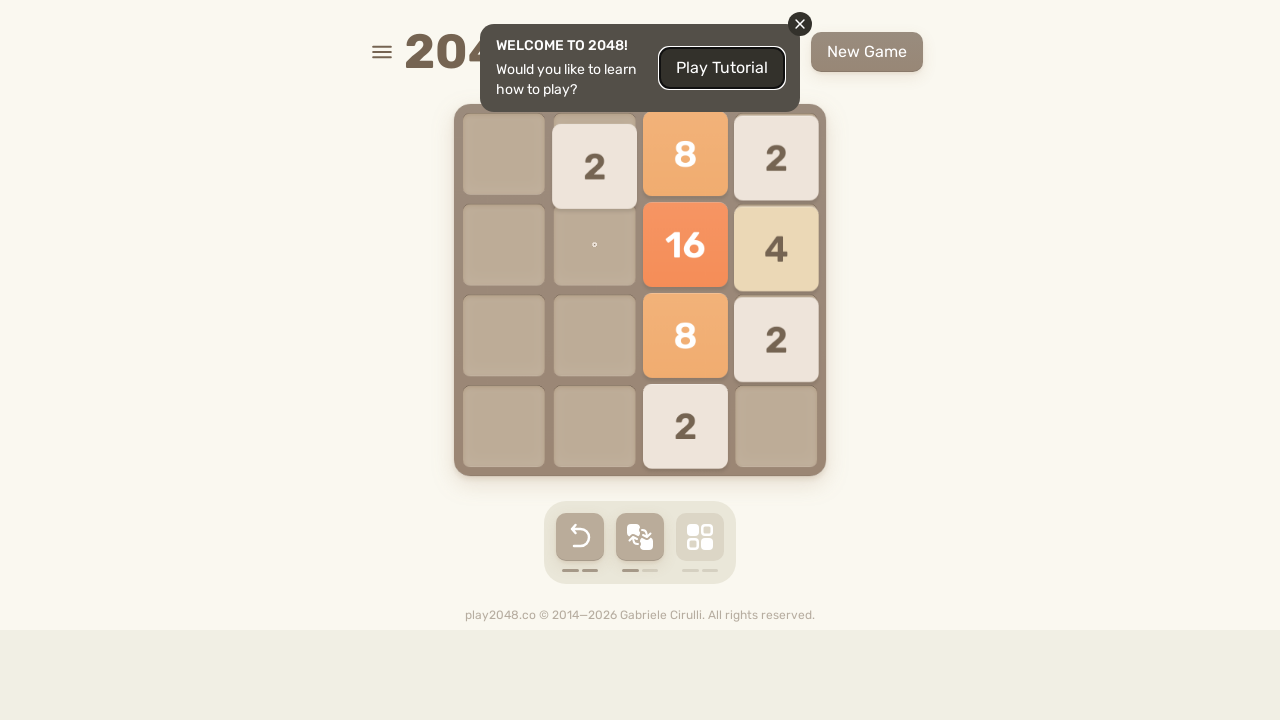

Waited 300ms for game response to ArrowDown
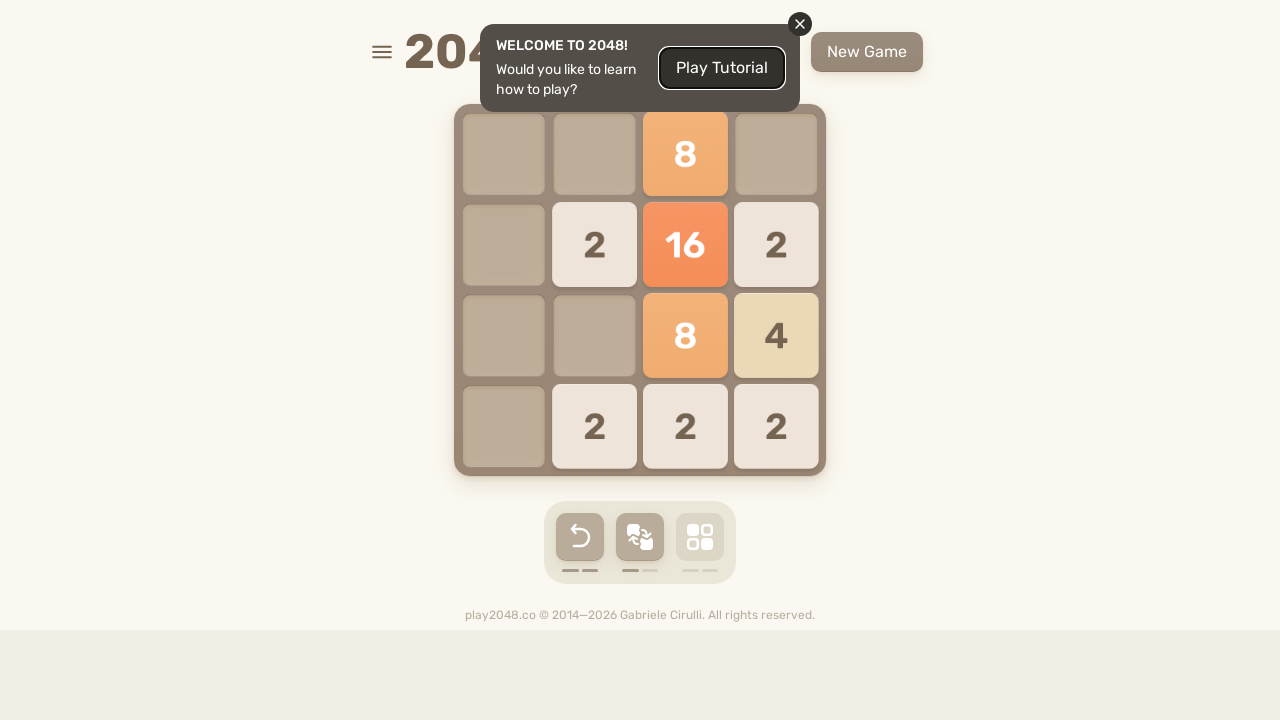

Pressed ArrowLeft key on body
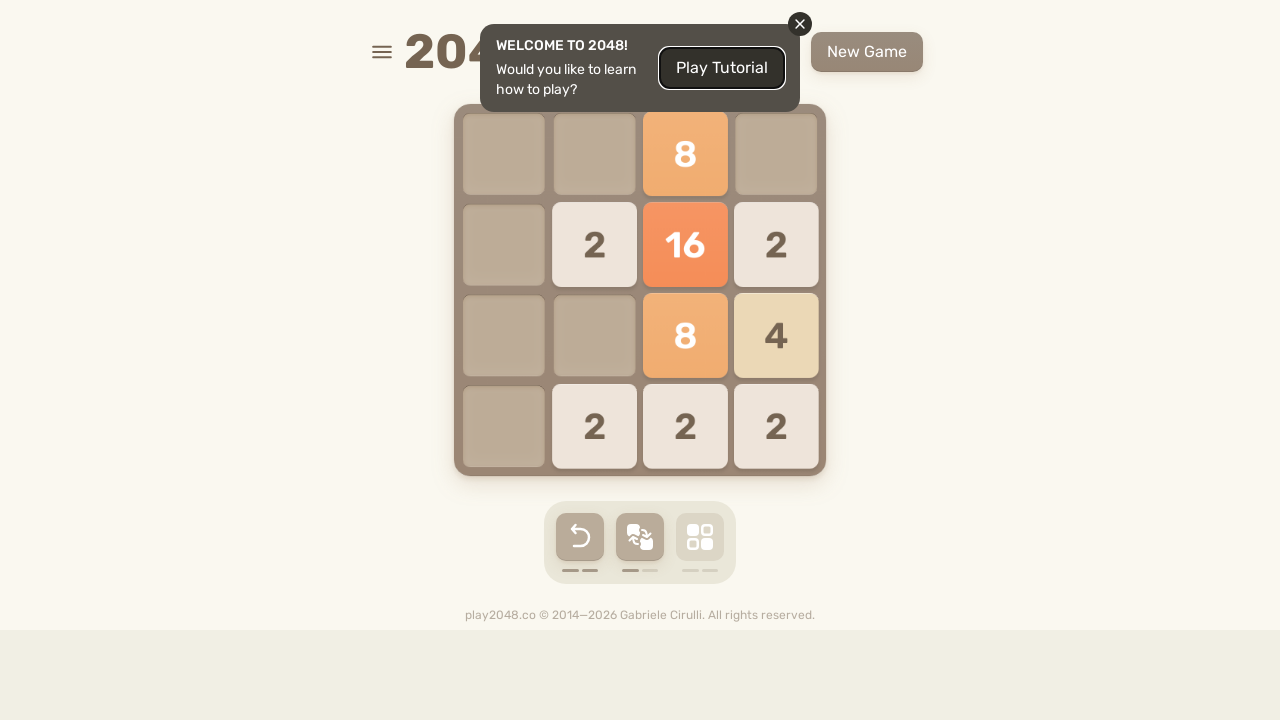

Waited 300ms for game response to ArrowLeft
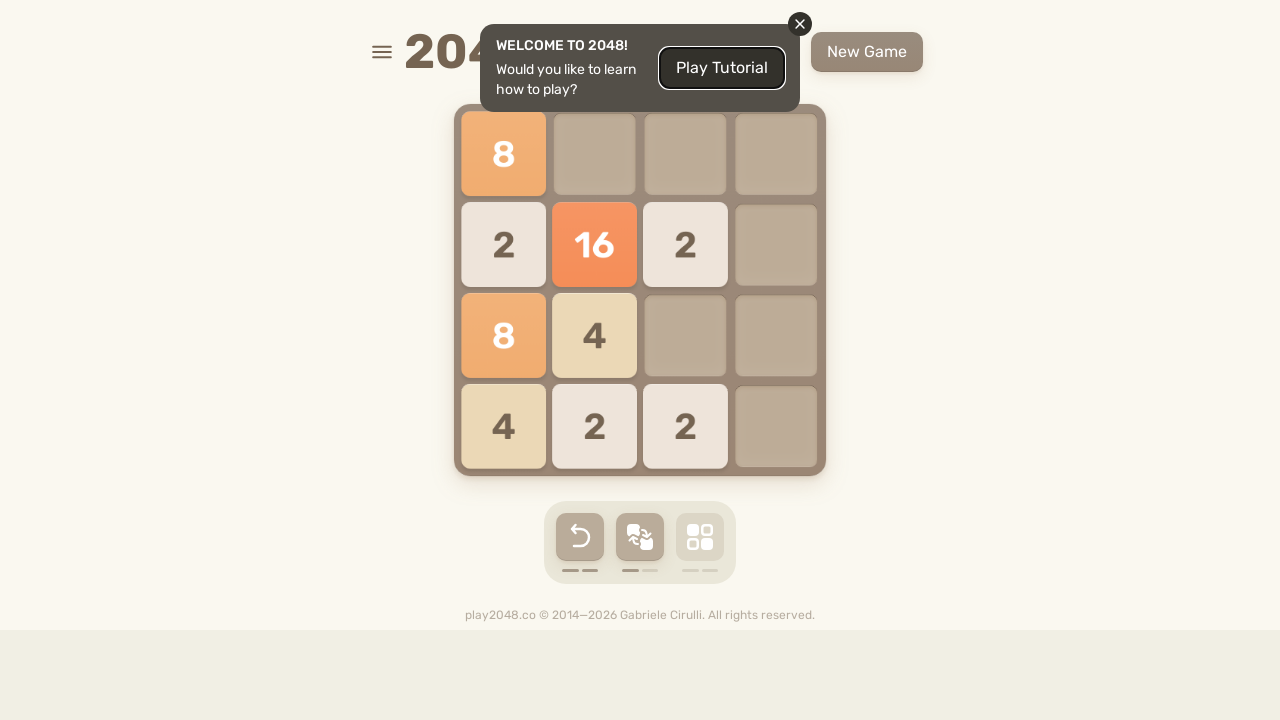

Waited 500ms to observe final game state
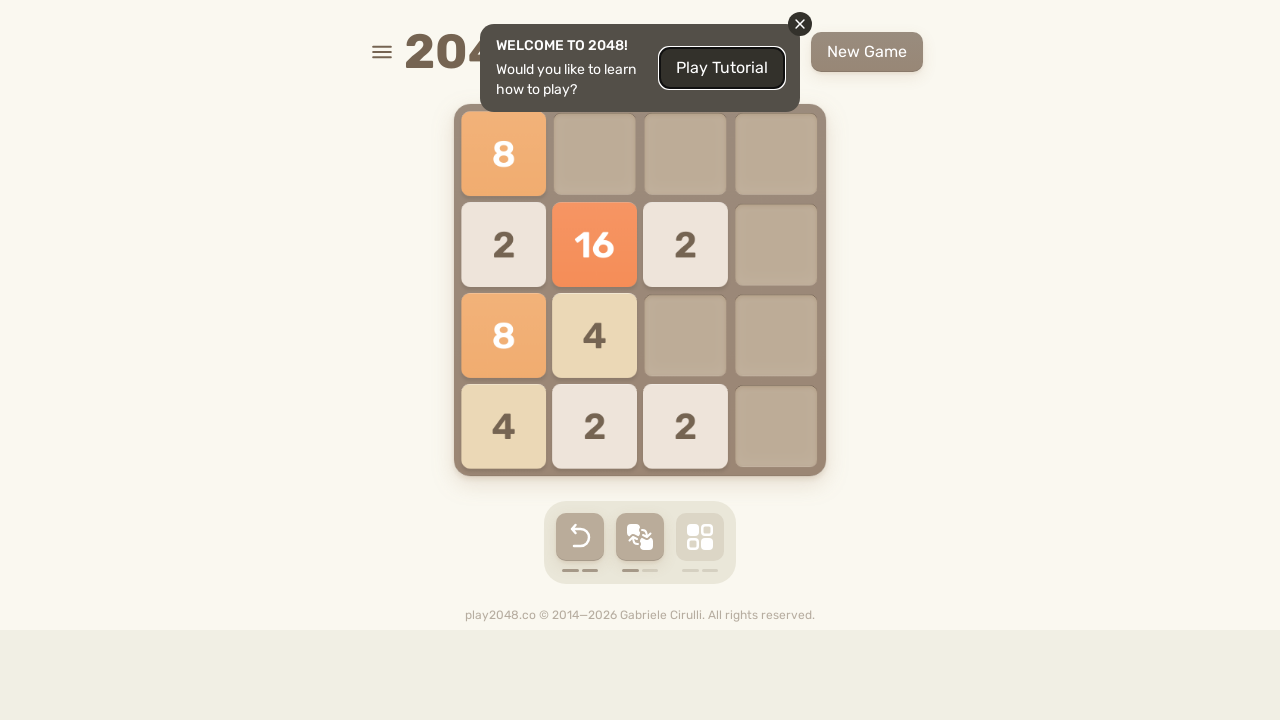

Located retry button
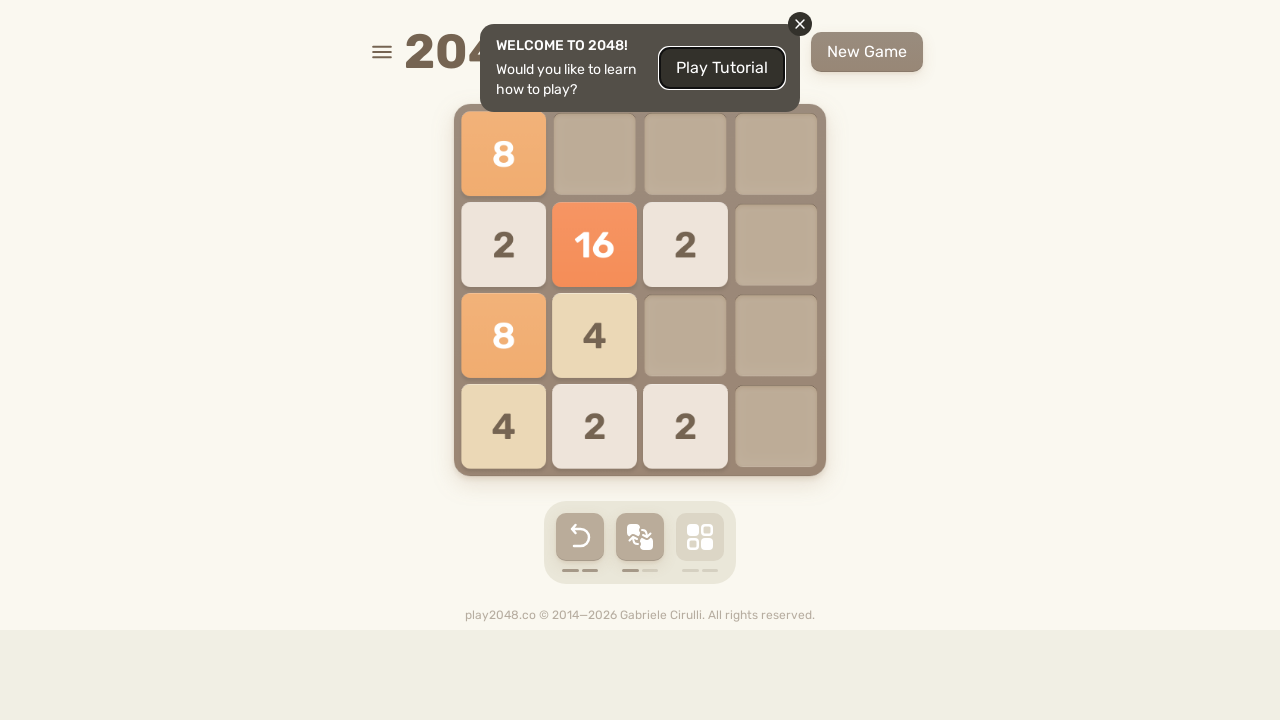

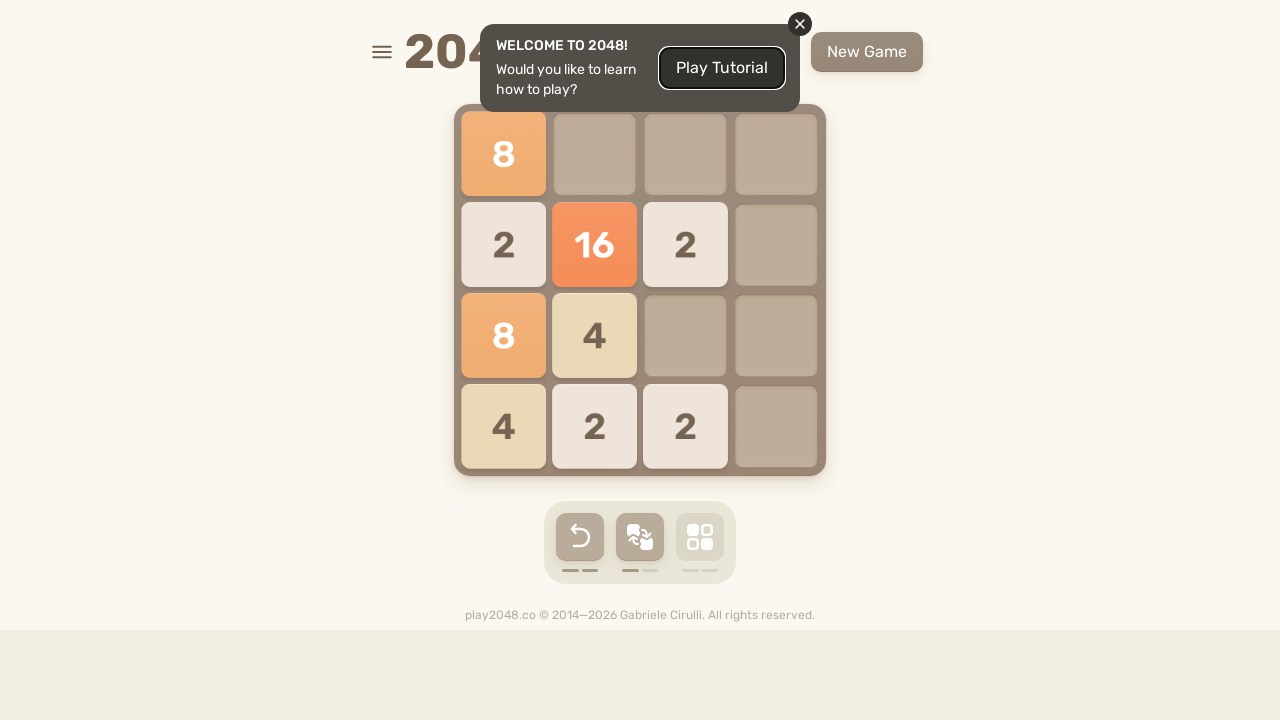